Tests pagination functionality on a dynamic table by iterating through all pages, reading table data, and clicking checkboxes in each page's table rows.

Starting URL: https://testautomationpractice.blogspot.com/

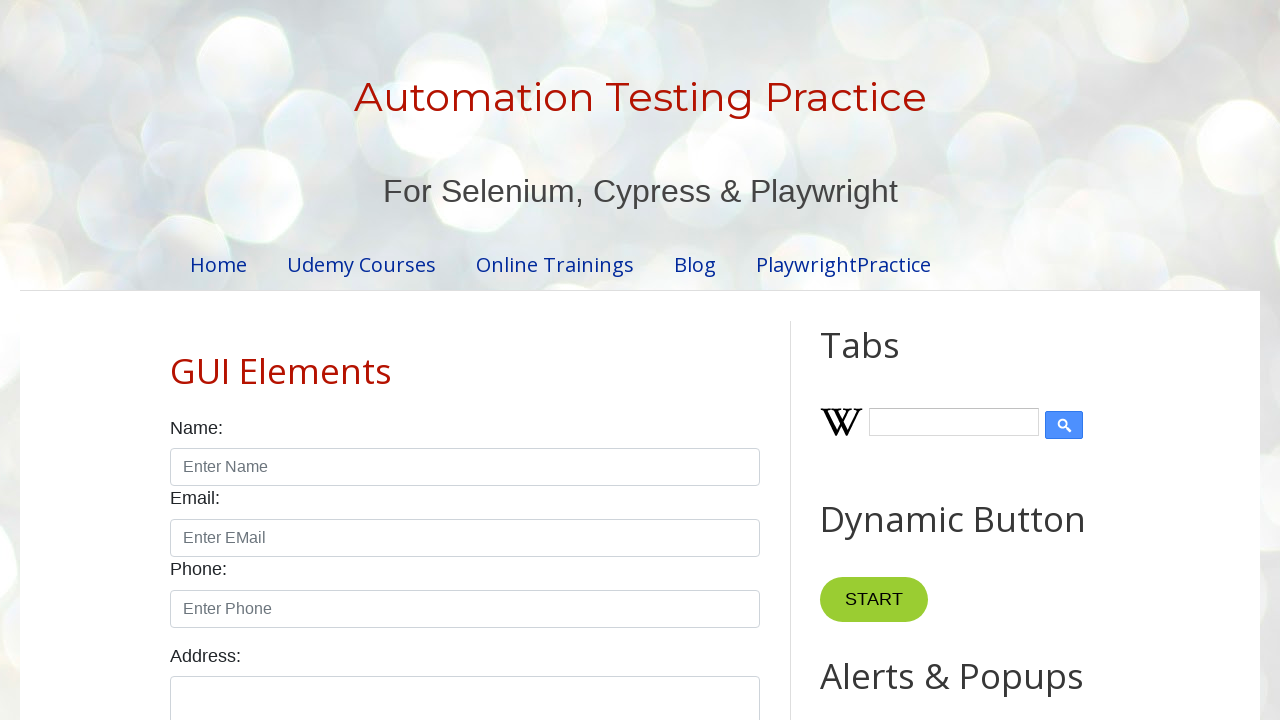

Waited for pagination links to load
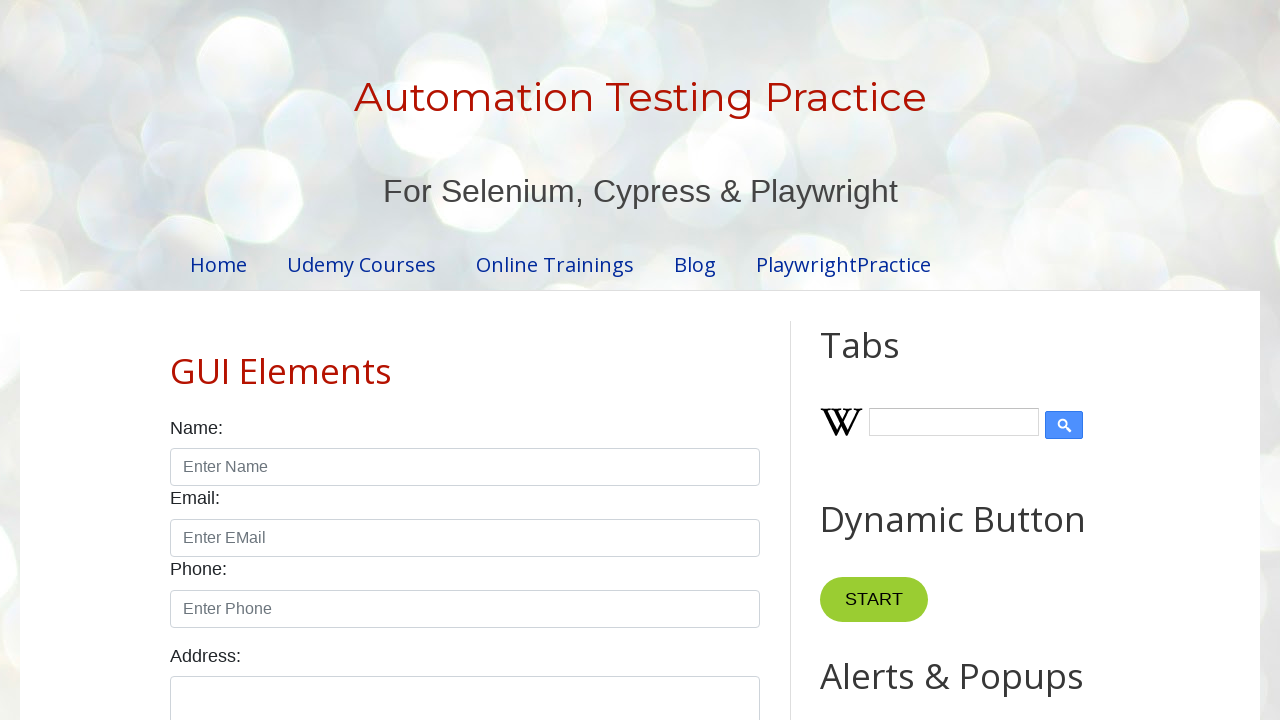

Retrieved total number of pages: 4
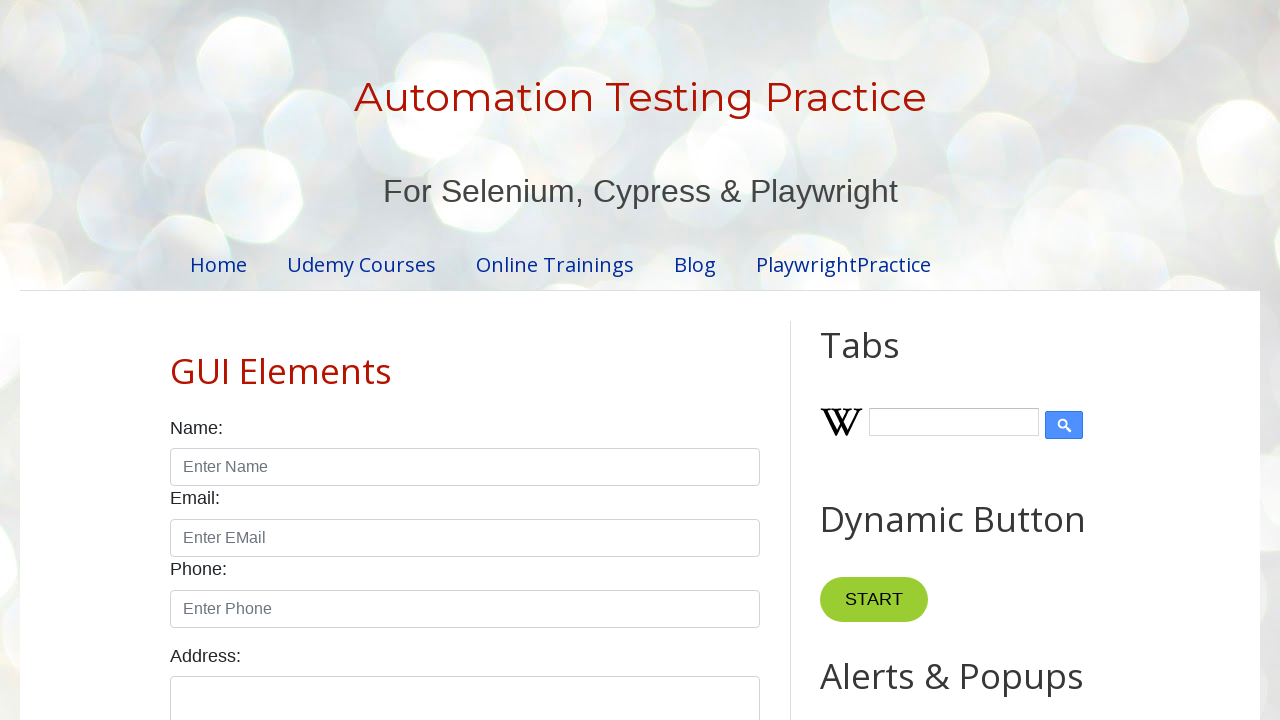

Retrieved pagination links for iteration 1
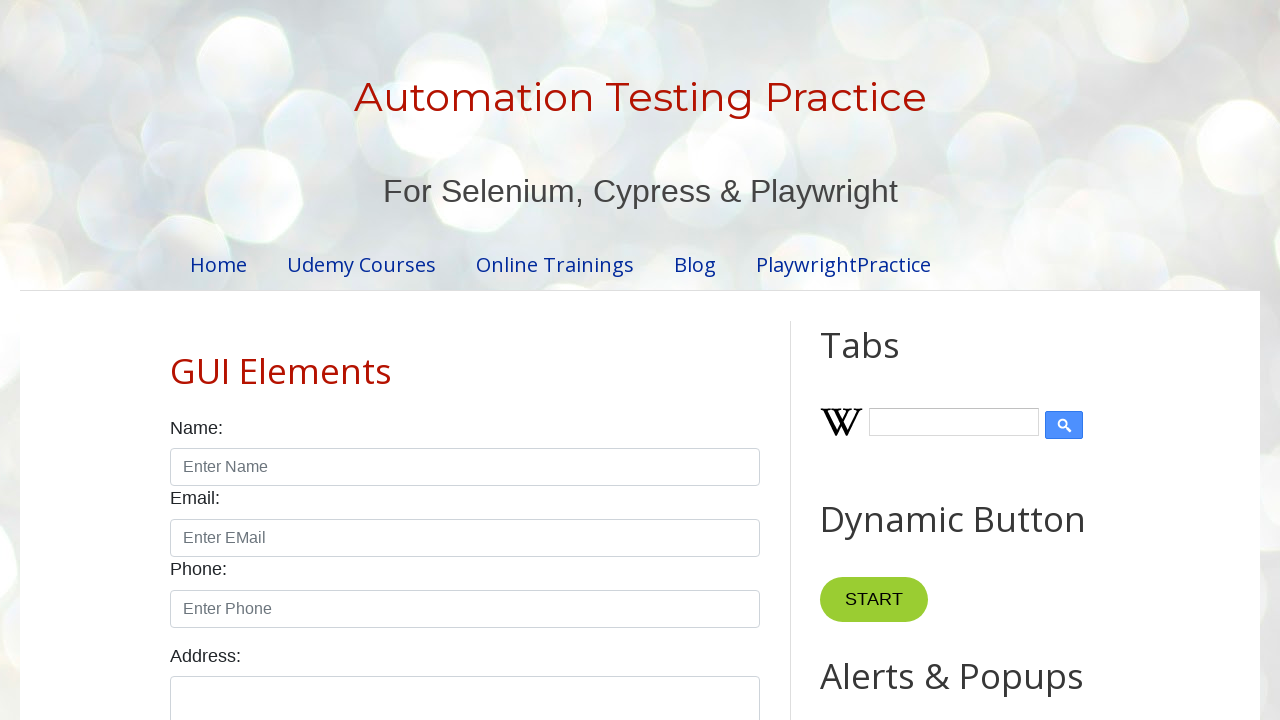

Retrieved class attribute for page 1: 'active'
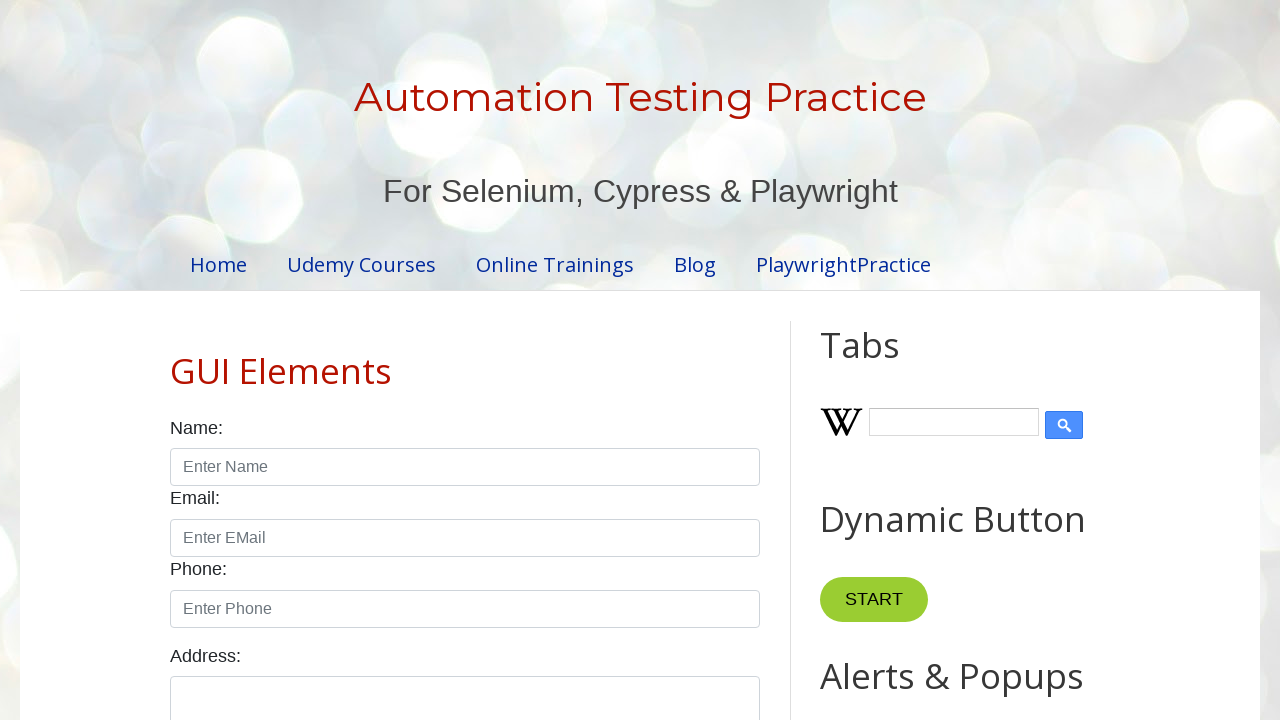

Page 1 is already active, skipping click
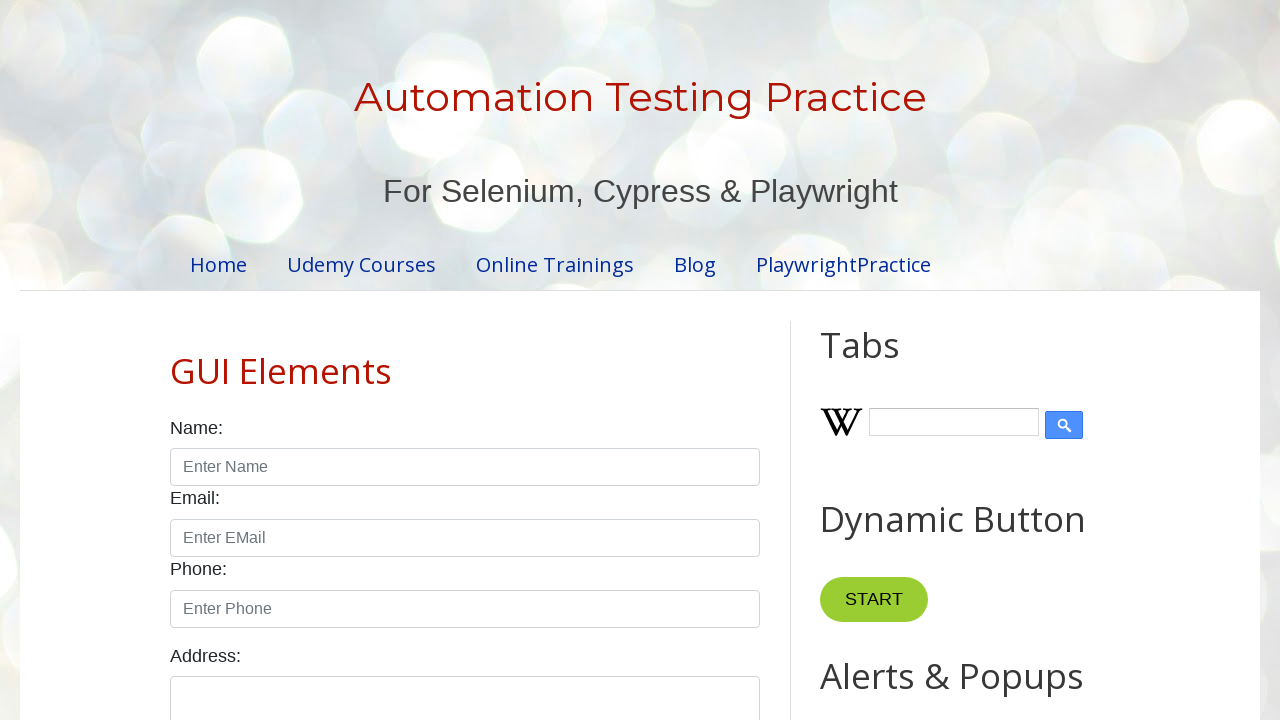

Waited for table rows to be visible
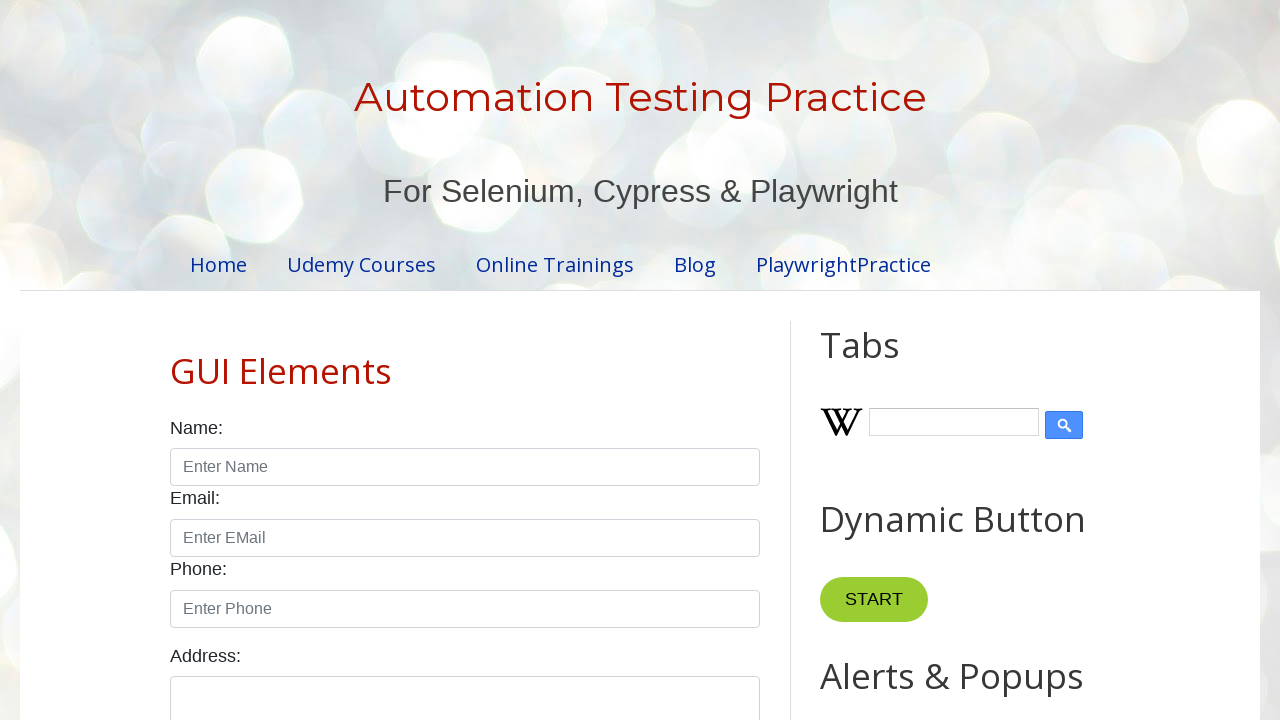

Retrieved 5 checkboxes from table column 4
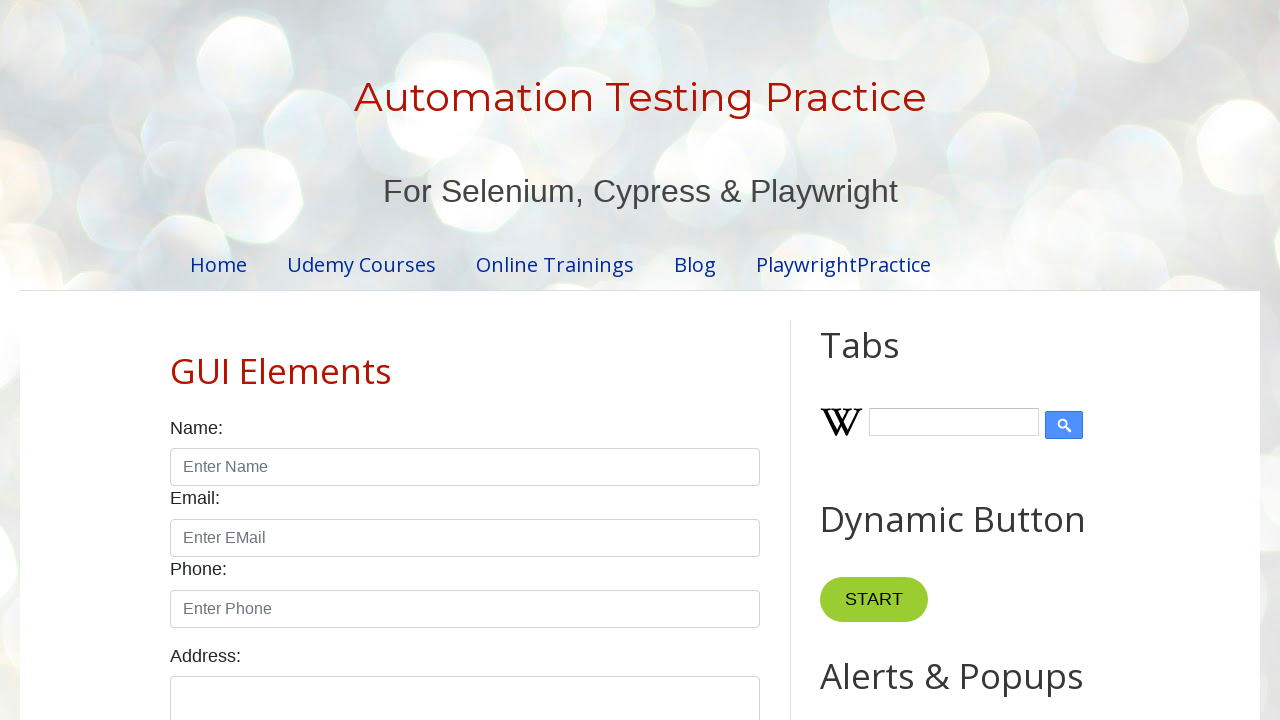

Clicked unchecked checkbox in table column 4 at (651, 361) on xpath=//table[@id='productTable']//tbody//tr//td[4]//input >> nth=0
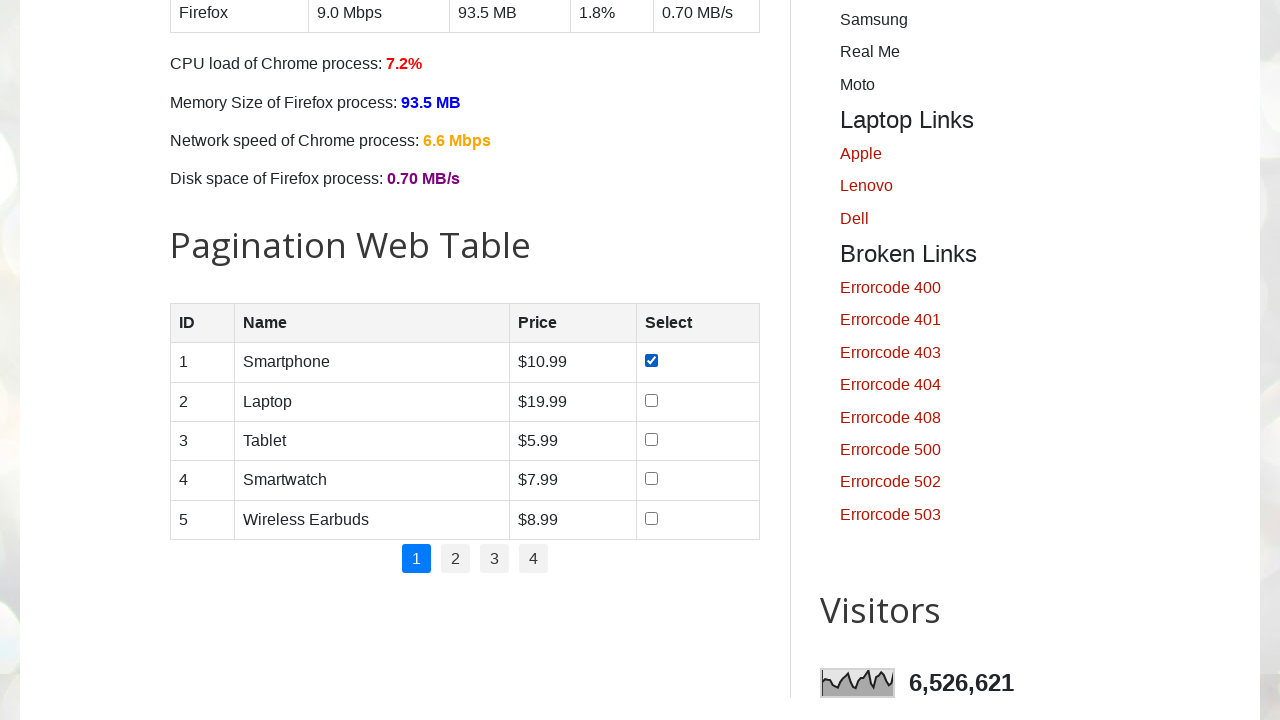

Clicked unchecked checkbox in table column 4 at (651, 400) on xpath=//table[@id='productTable']//tbody//tr//td[4]//input >> nth=1
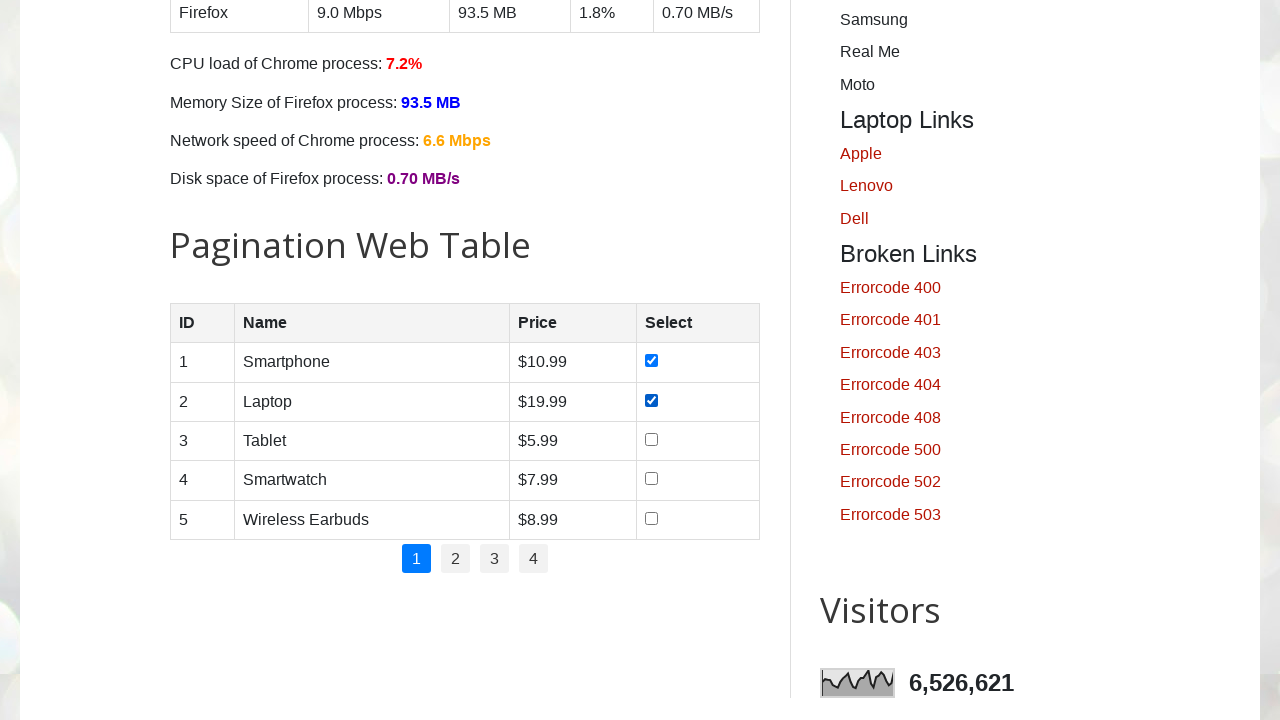

Clicked unchecked checkbox in table column 4 at (651, 439) on xpath=//table[@id='productTable']//tbody//tr//td[4]//input >> nth=2
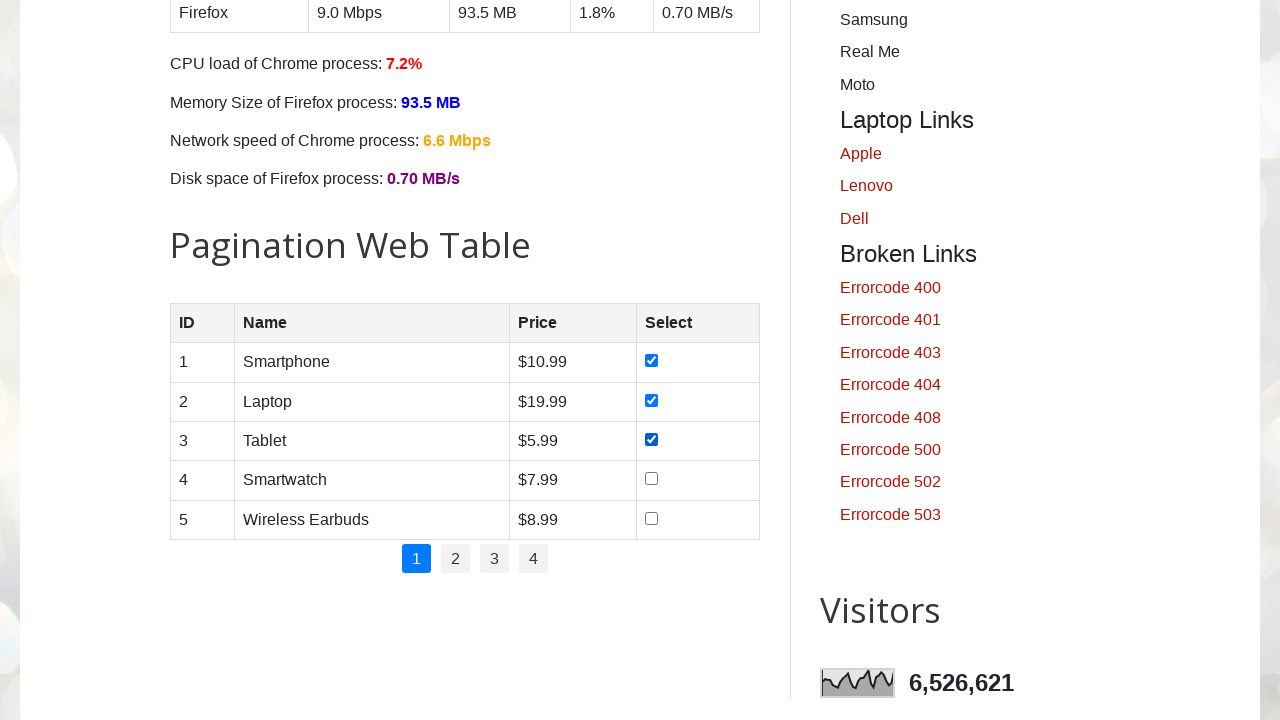

Clicked unchecked checkbox in table column 4 at (651, 479) on xpath=//table[@id='productTable']//tbody//tr//td[4]//input >> nth=3
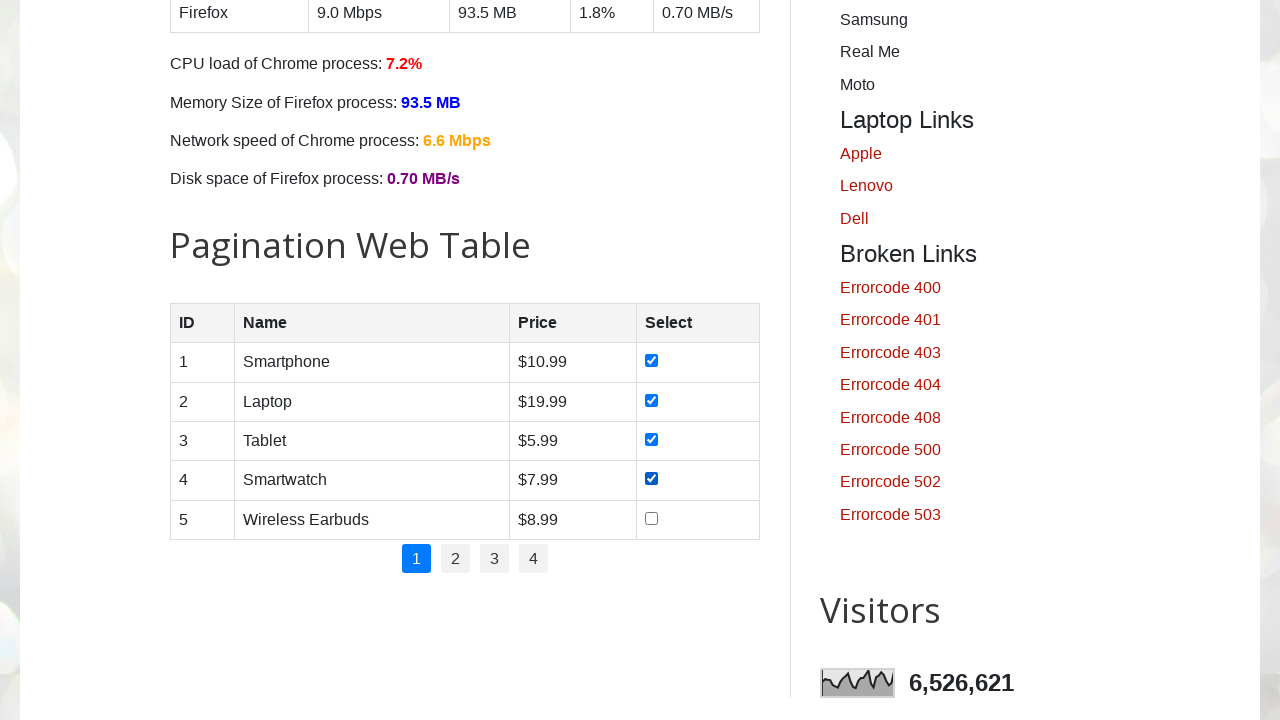

Clicked unchecked checkbox in table column 4 at (651, 518) on xpath=//table[@id='productTable']//tbody//tr//td[4]//input >> nth=4
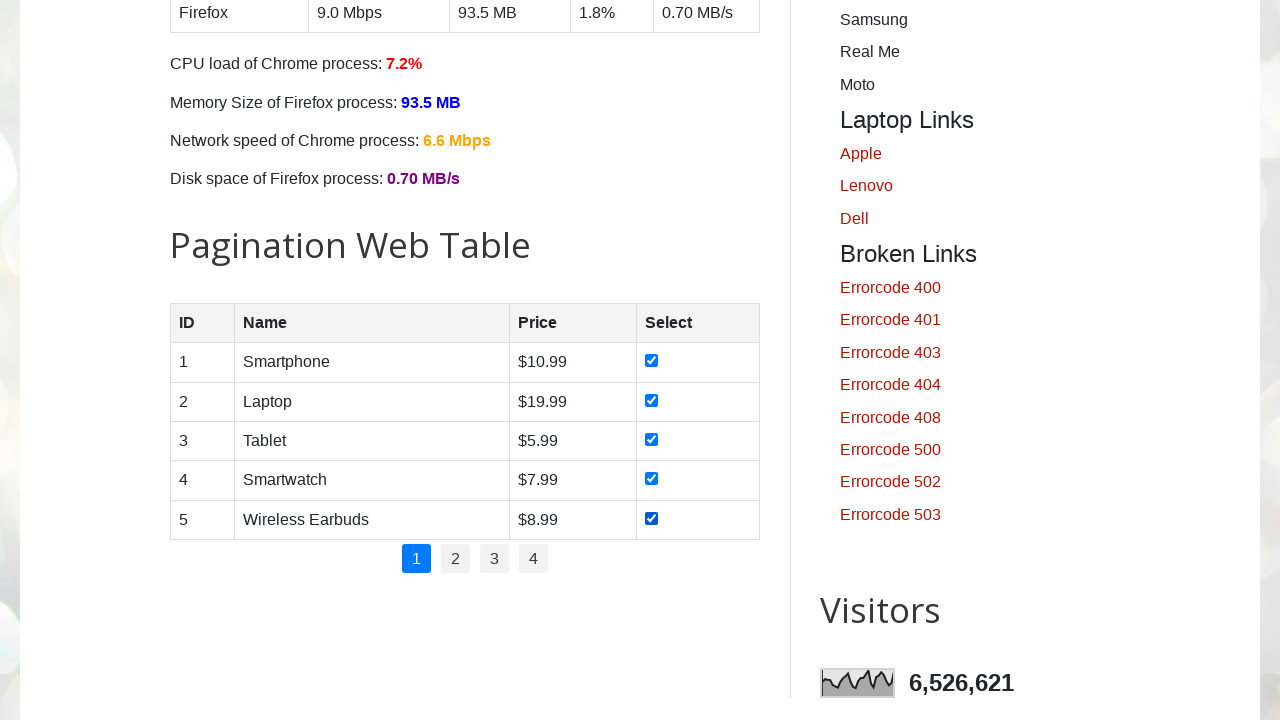

Retrieved pagination links for iteration 2
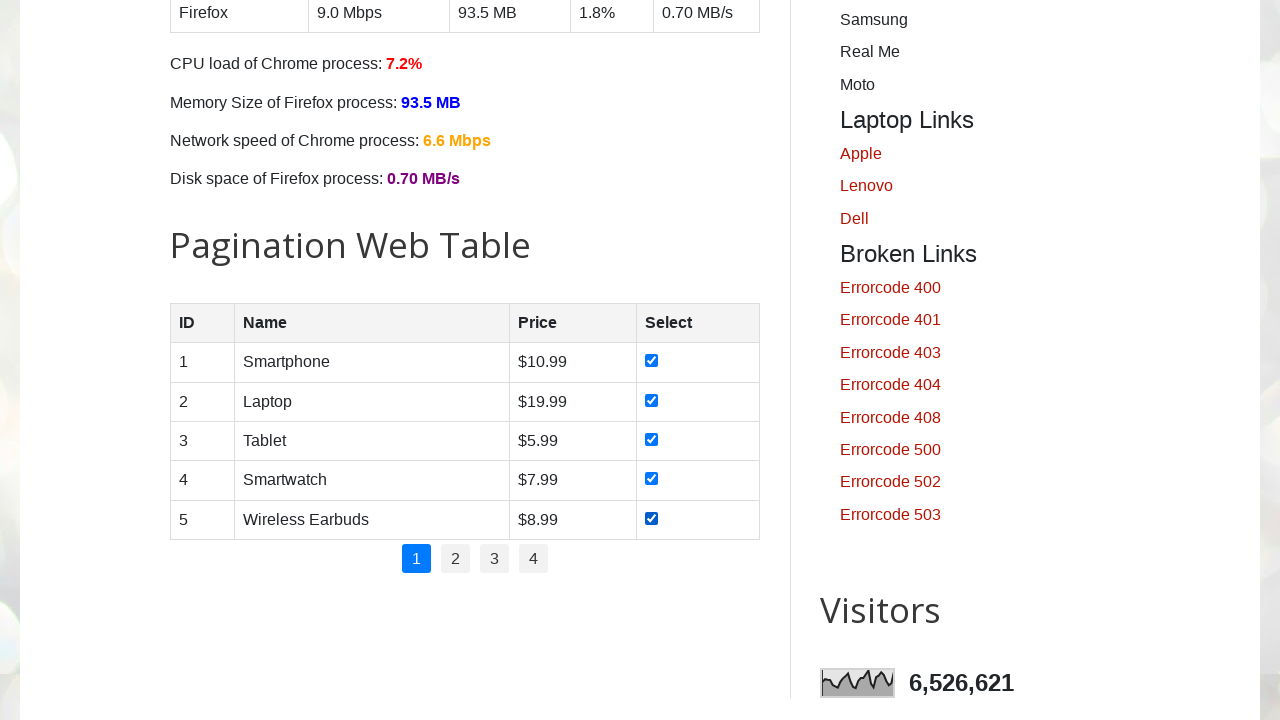

Retrieved class attribute for page 2: ''
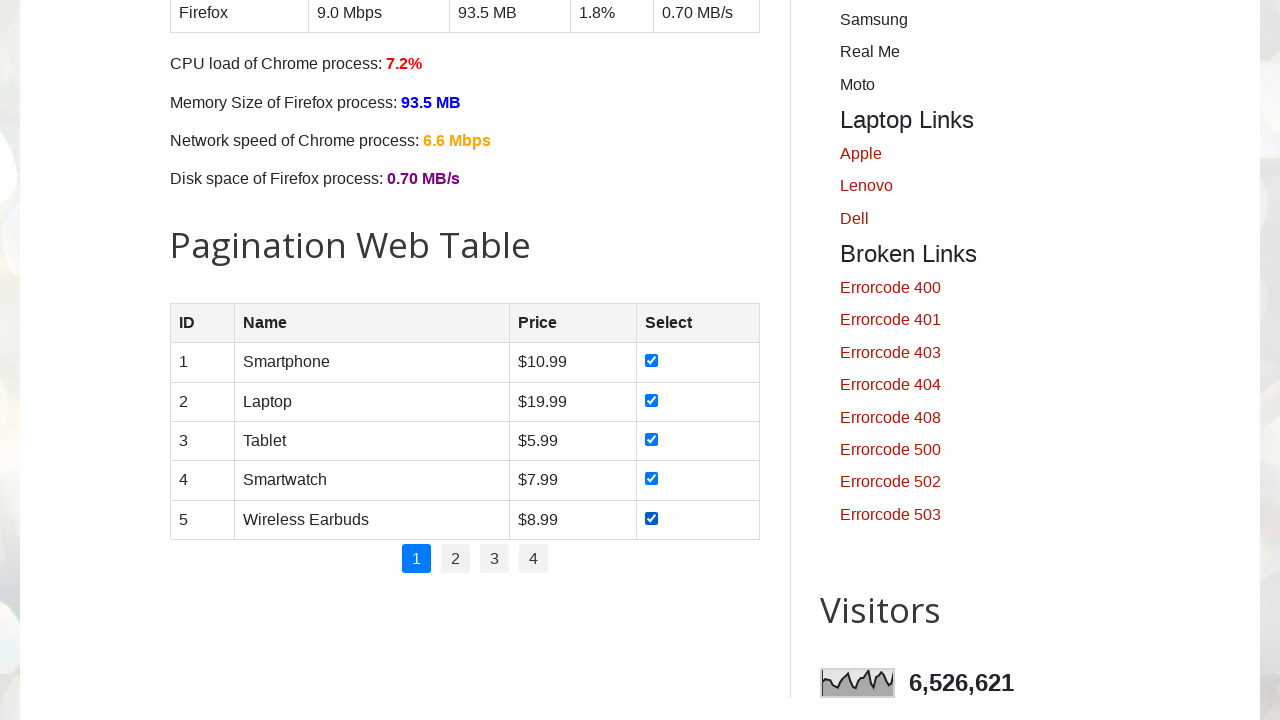

Clicked pagination link for page 2 at (456, 559) on xpath=//ul[@id='pagination']//li//a >> nth=1
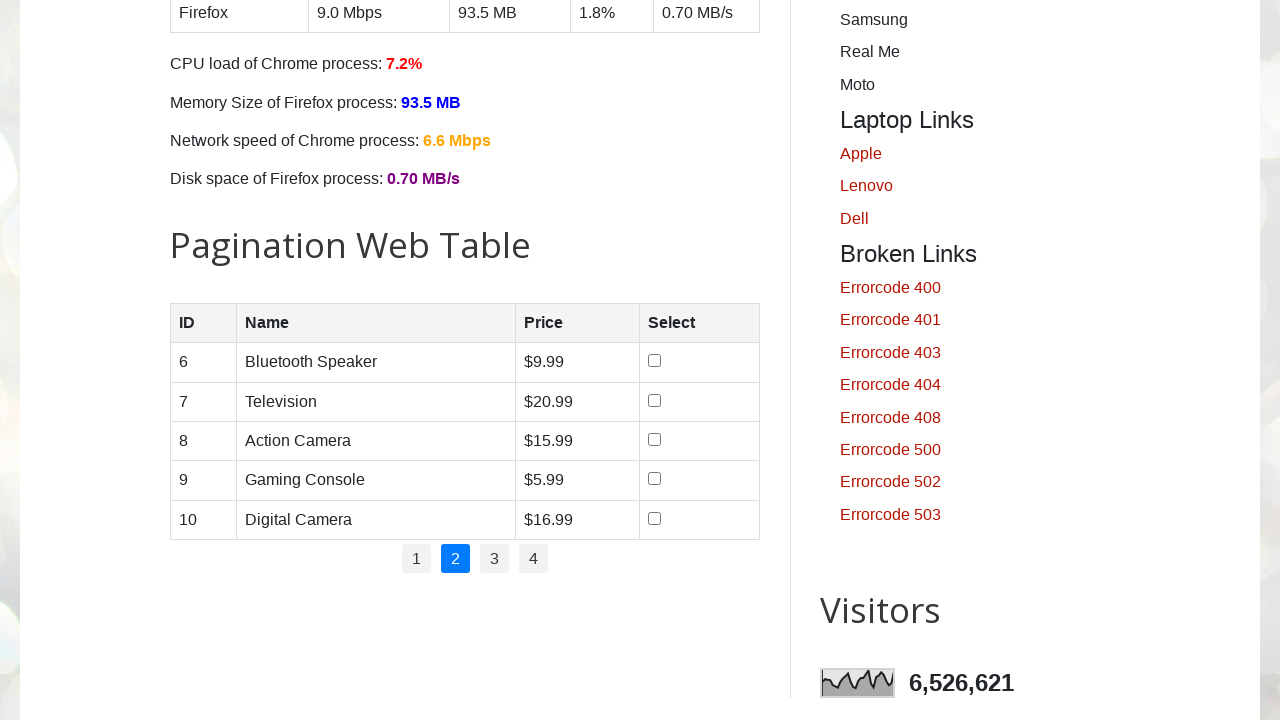

Waited 1000ms for table to refresh
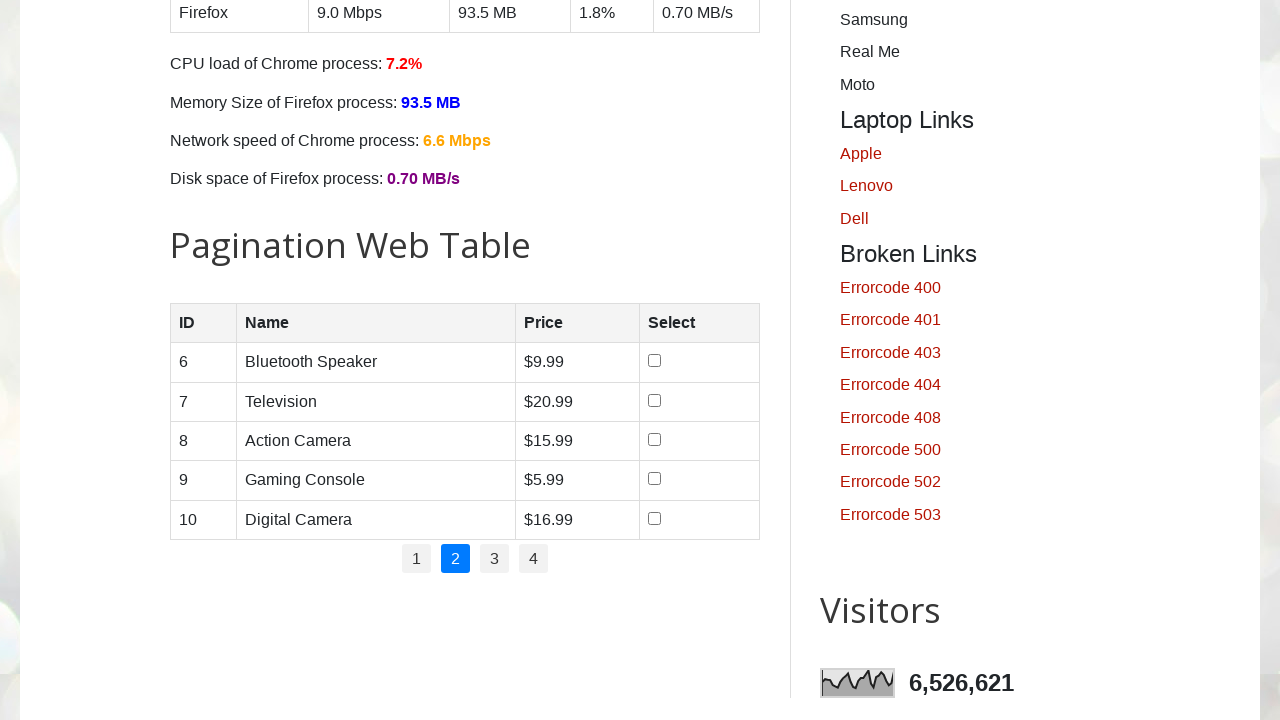

Waited for table rows to be visible
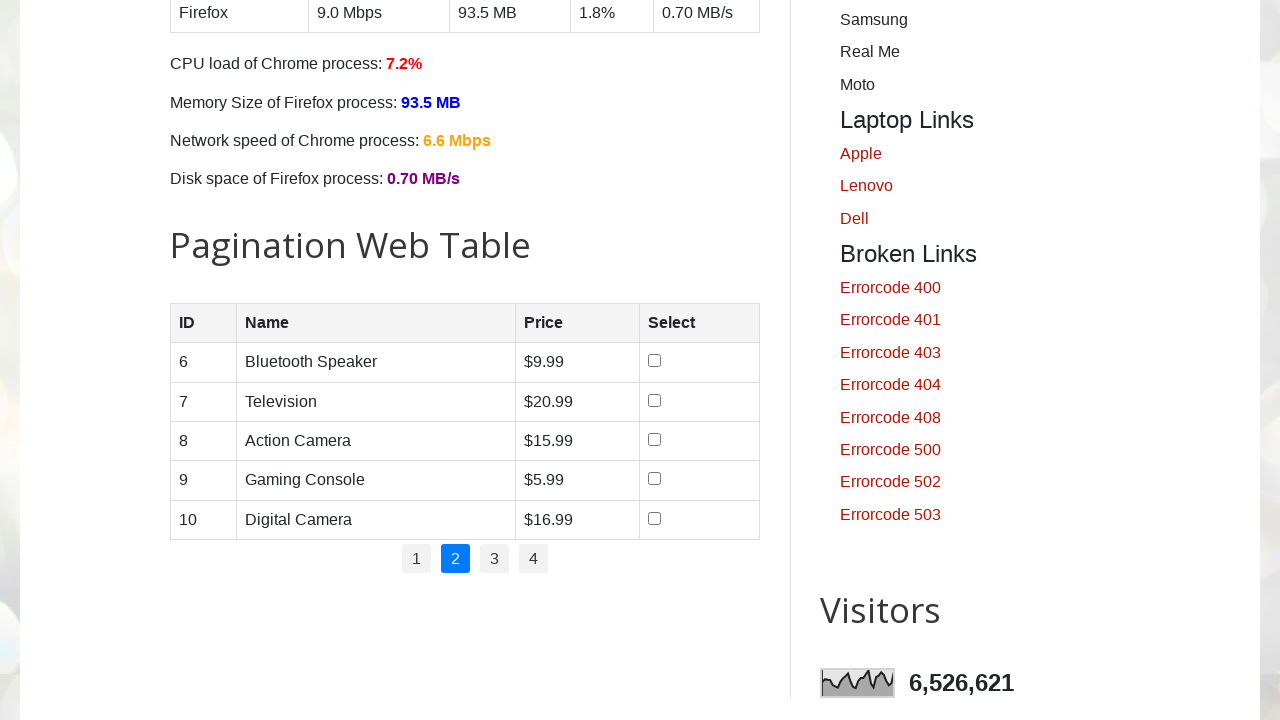

Retrieved 5 checkboxes from table column 4
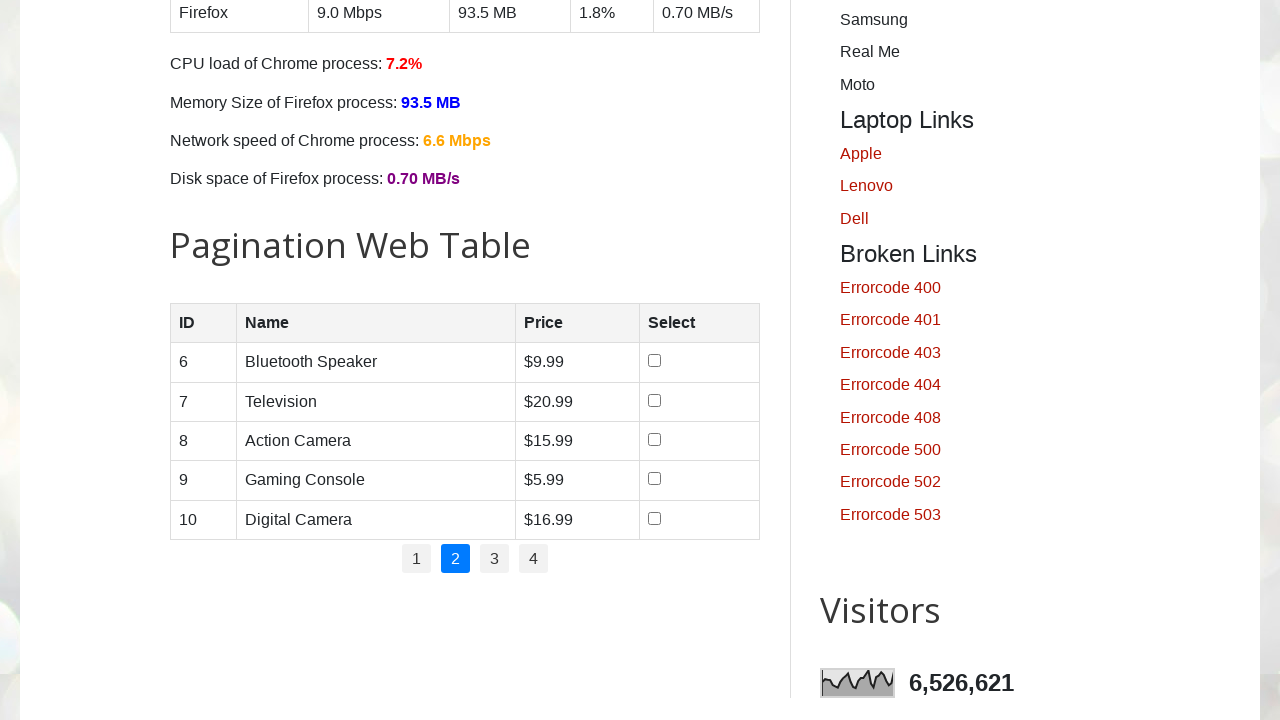

Clicked unchecked checkbox in table column 4 at (654, 361) on xpath=//table[@id='productTable']//tbody//tr//td[4]//input >> nth=0
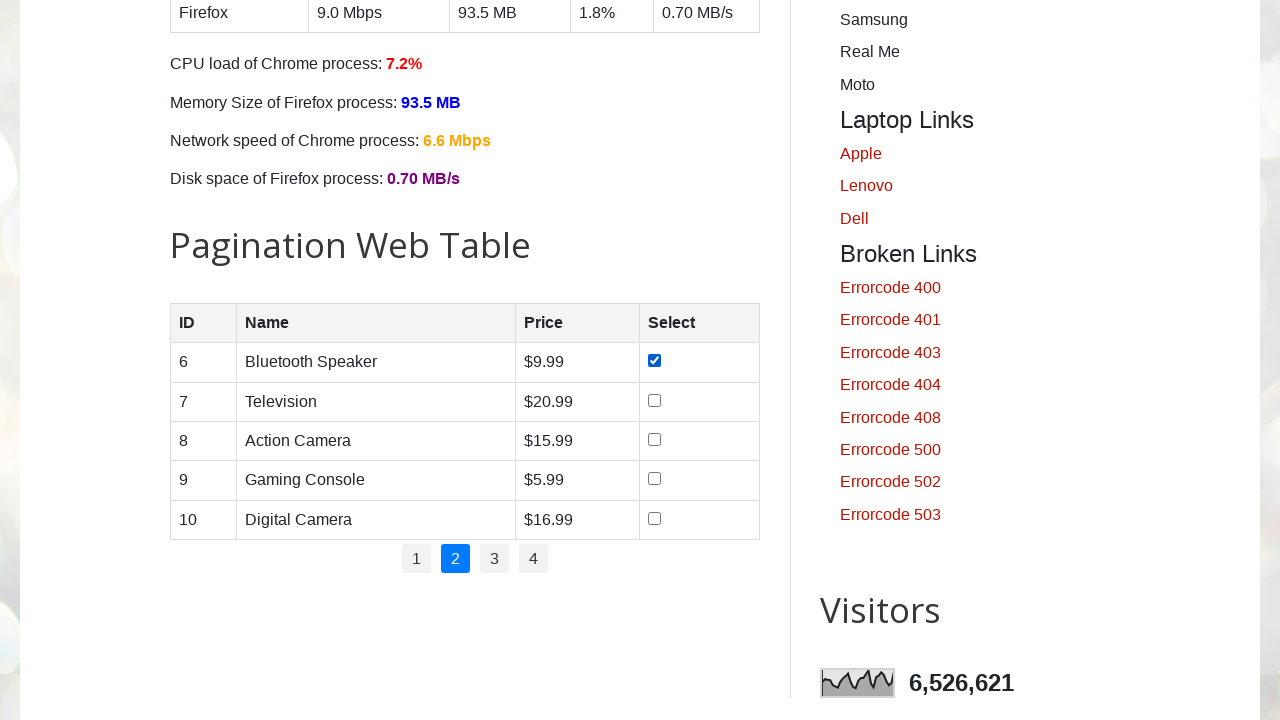

Clicked unchecked checkbox in table column 4 at (654, 400) on xpath=//table[@id='productTable']//tbody//tr//td[4]//input >> nth=1
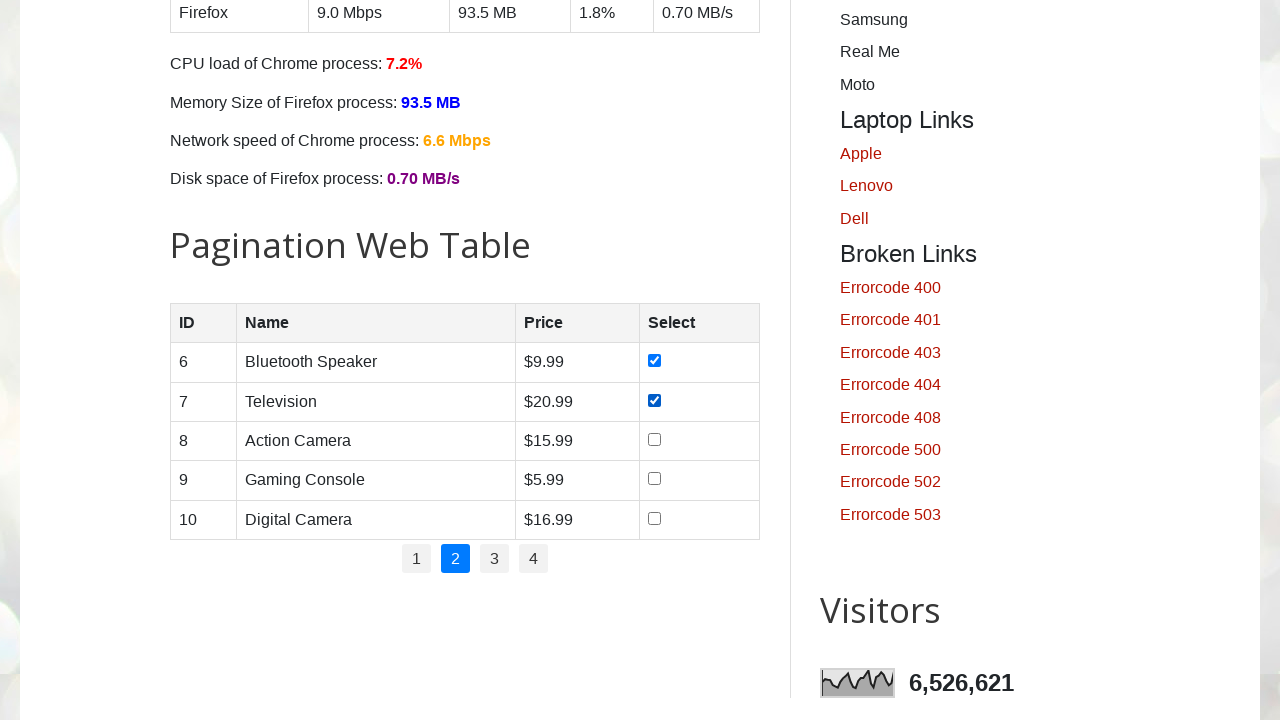

Clicked unchecked checkbox in table column 4 at (654, 439) on xpath=//table[@id='productTable']//tbody//tr//td[4]//input >> nth=2
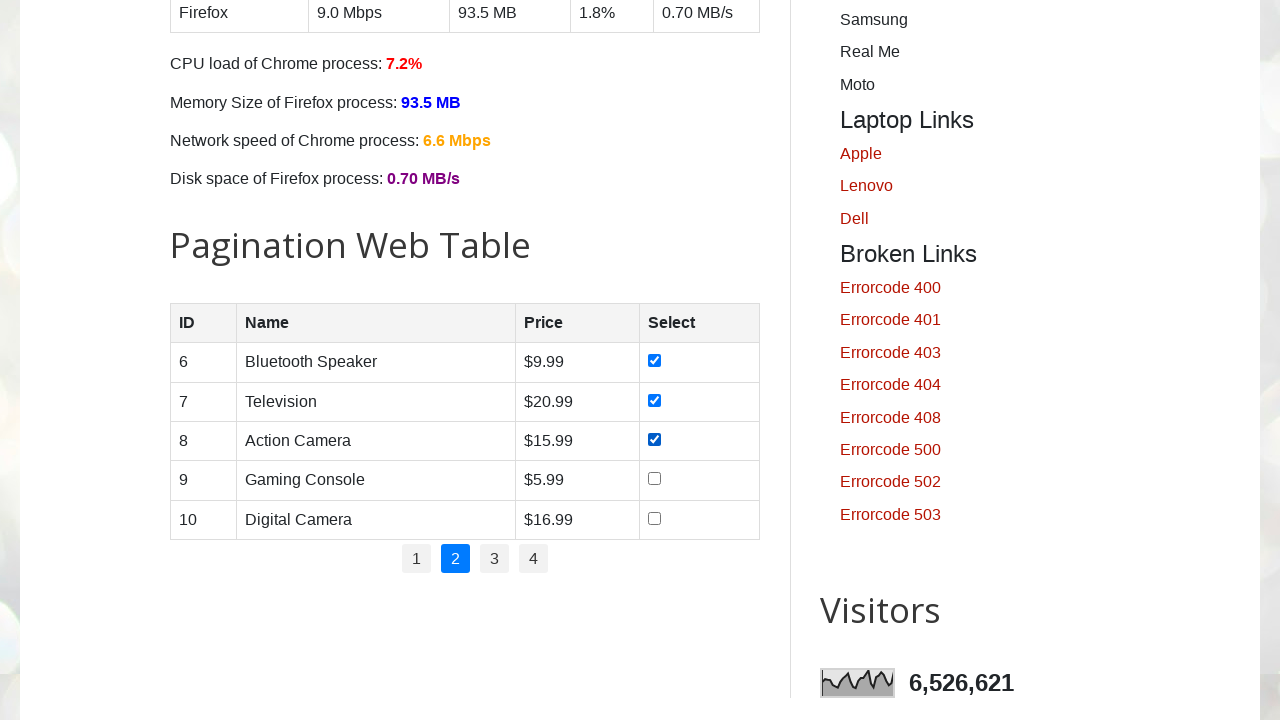

Clicked unchecked checkbox in table column 4 at (654, 479) on xpath=//table[@id='productTable']//tbody//tr//td[4]//input >> nth=3
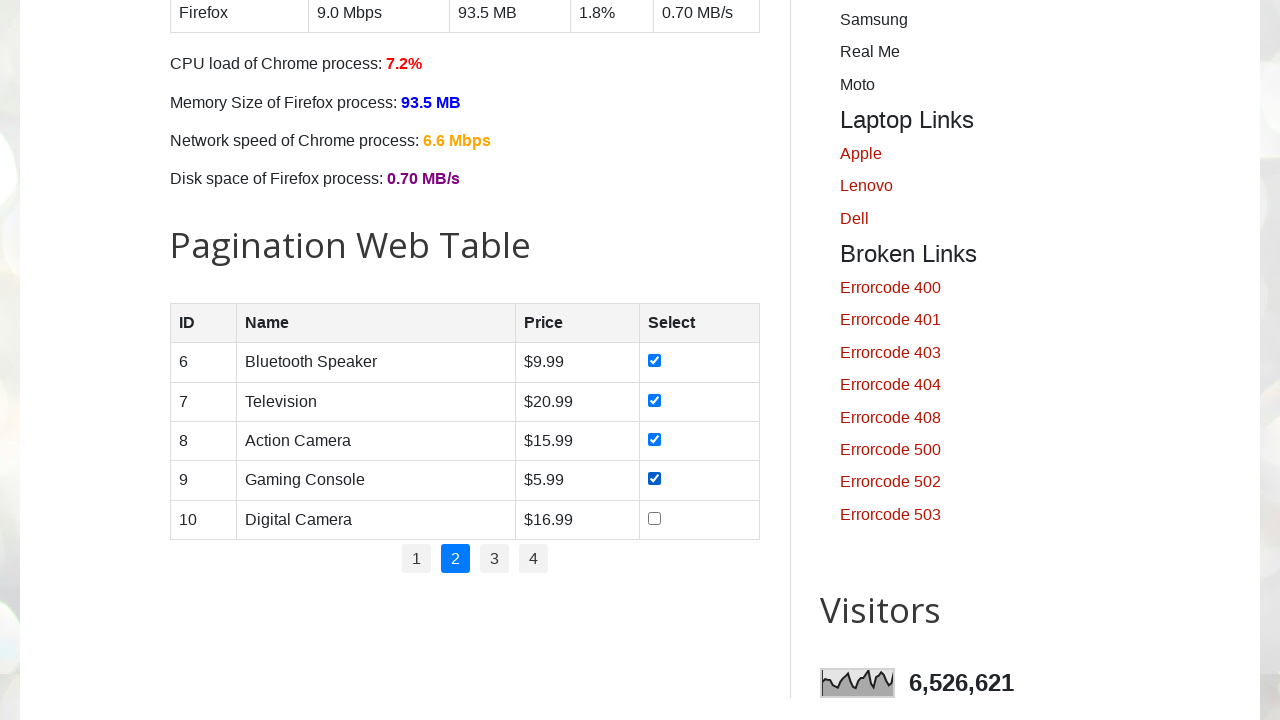

Clicked unchecked checkbox in table column 4 at (654, 518) on xpath=//table[@id='productTable']//tbody//tr//td[4]//input >> nth=4
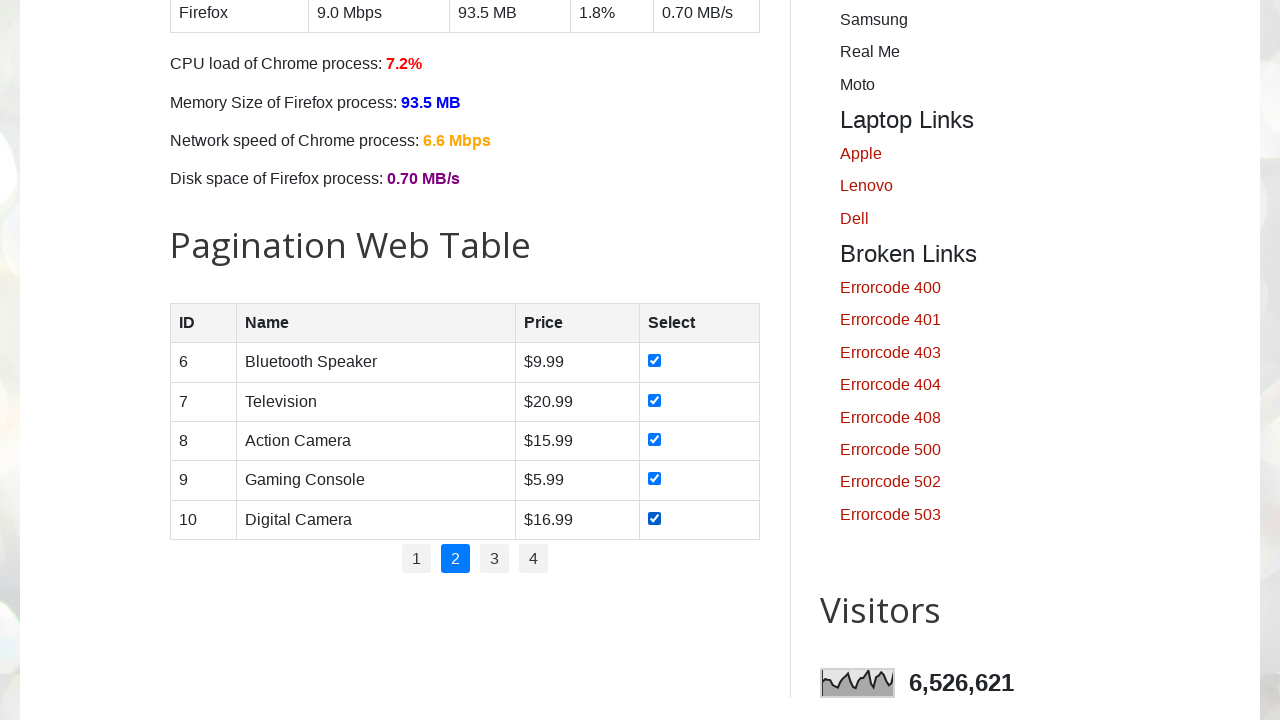

Retrieved pagination links for iteration 3
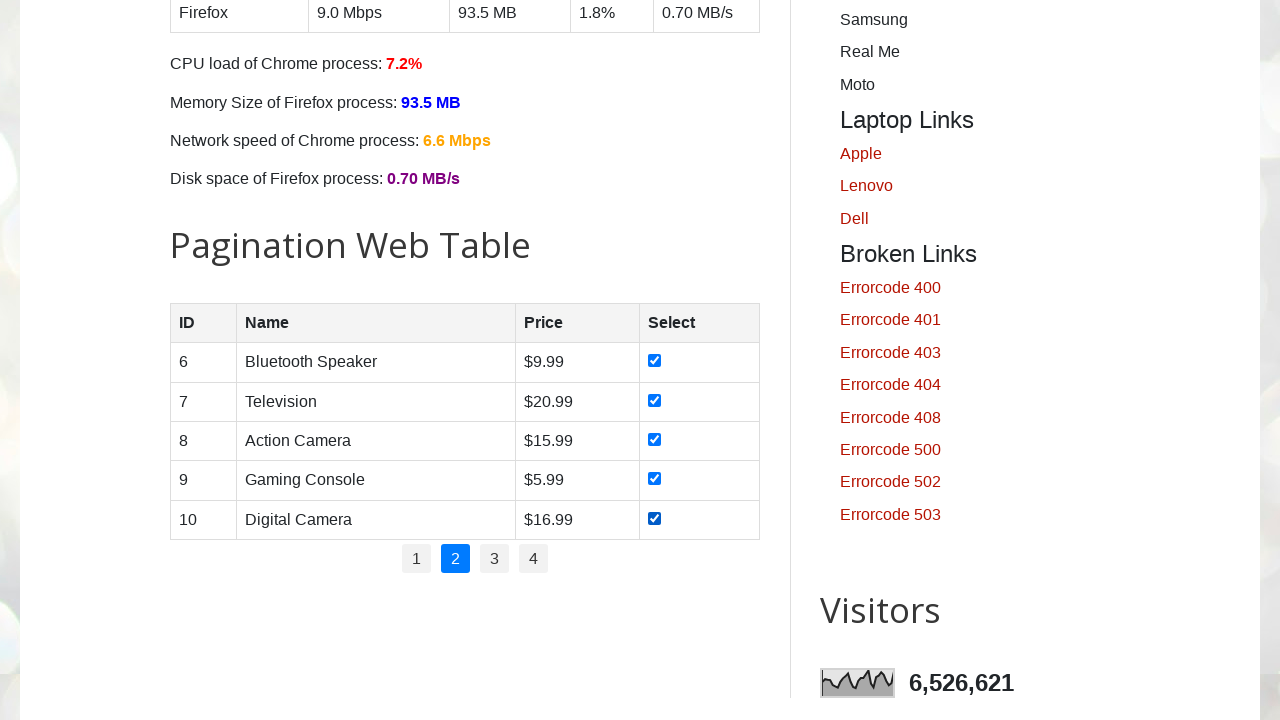

Retrieved class attribute for page 3: ''
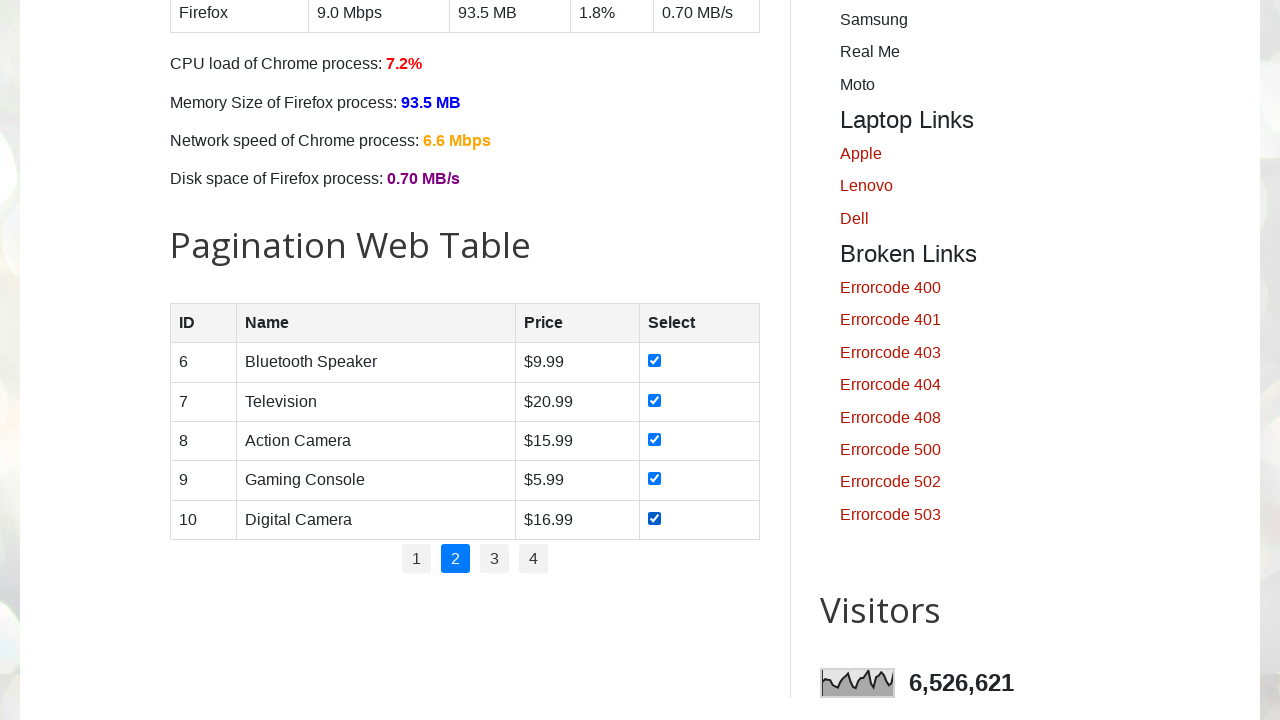

Clicked pagination link for page 3 at (494, 559) on xpath=//ul[@id='pagination']//li//a >> nth=2
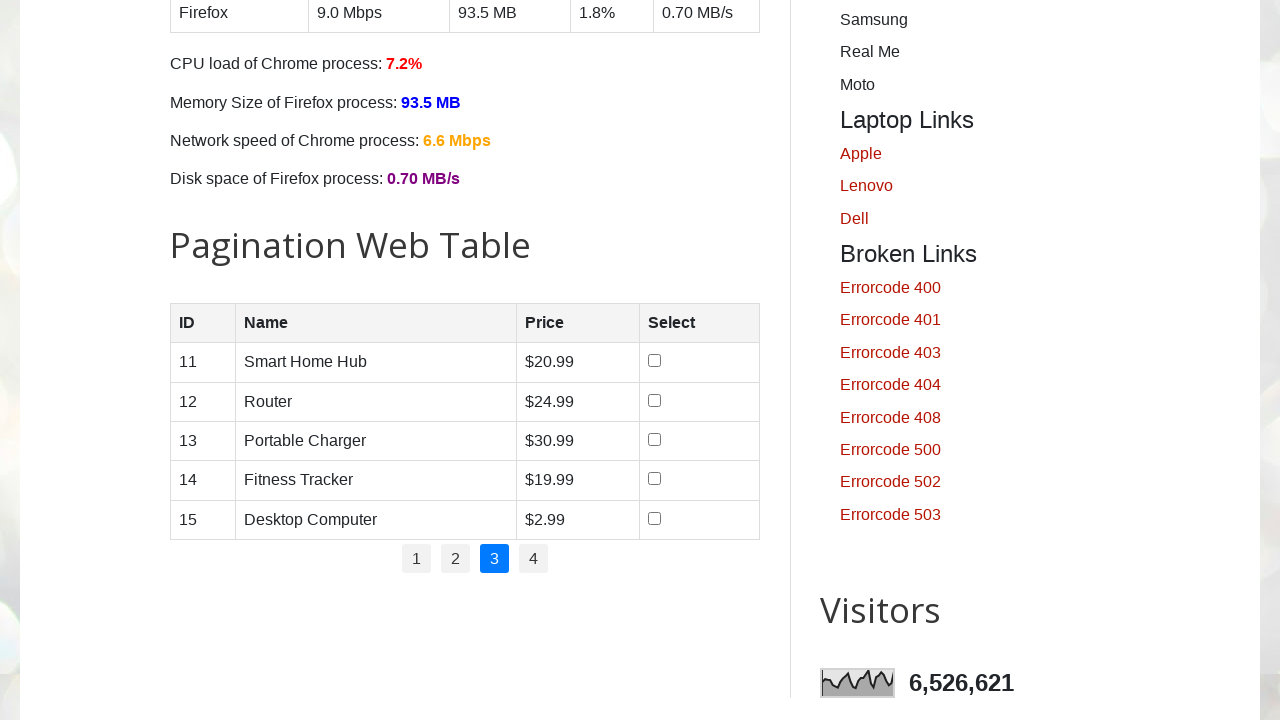

Waited 1000ms for table to refresh
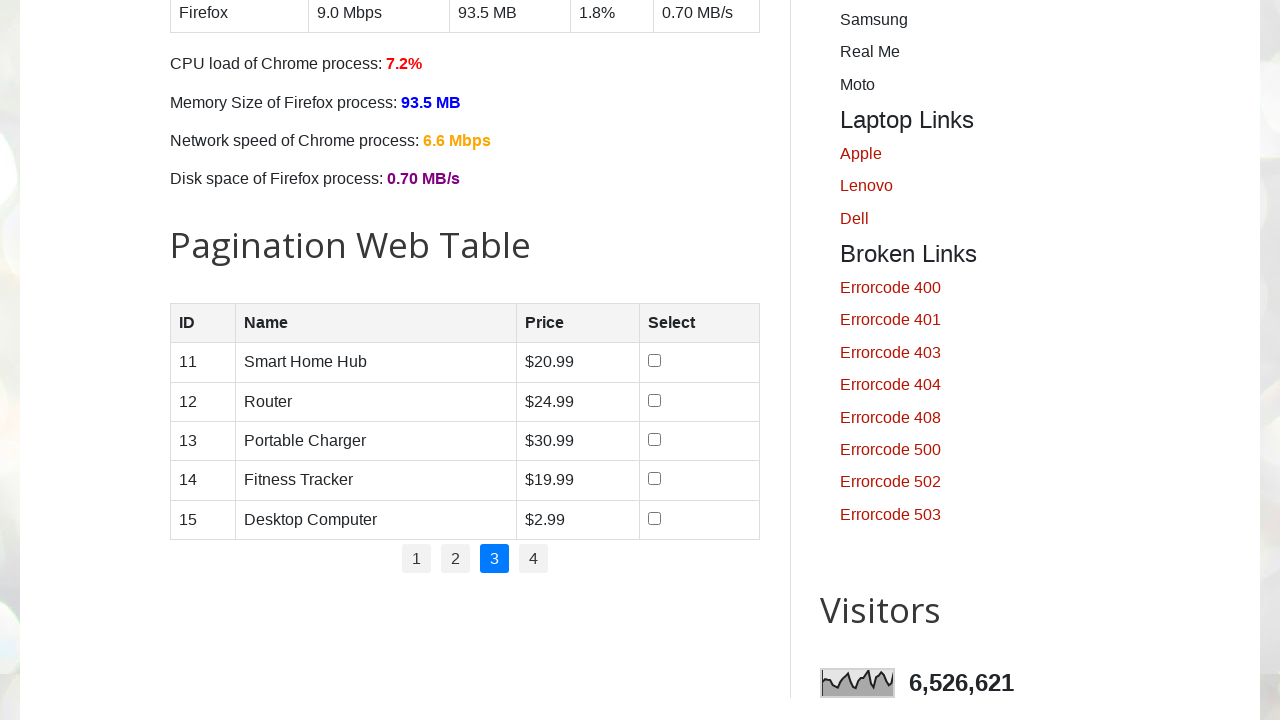

Waited for table rows to be visible
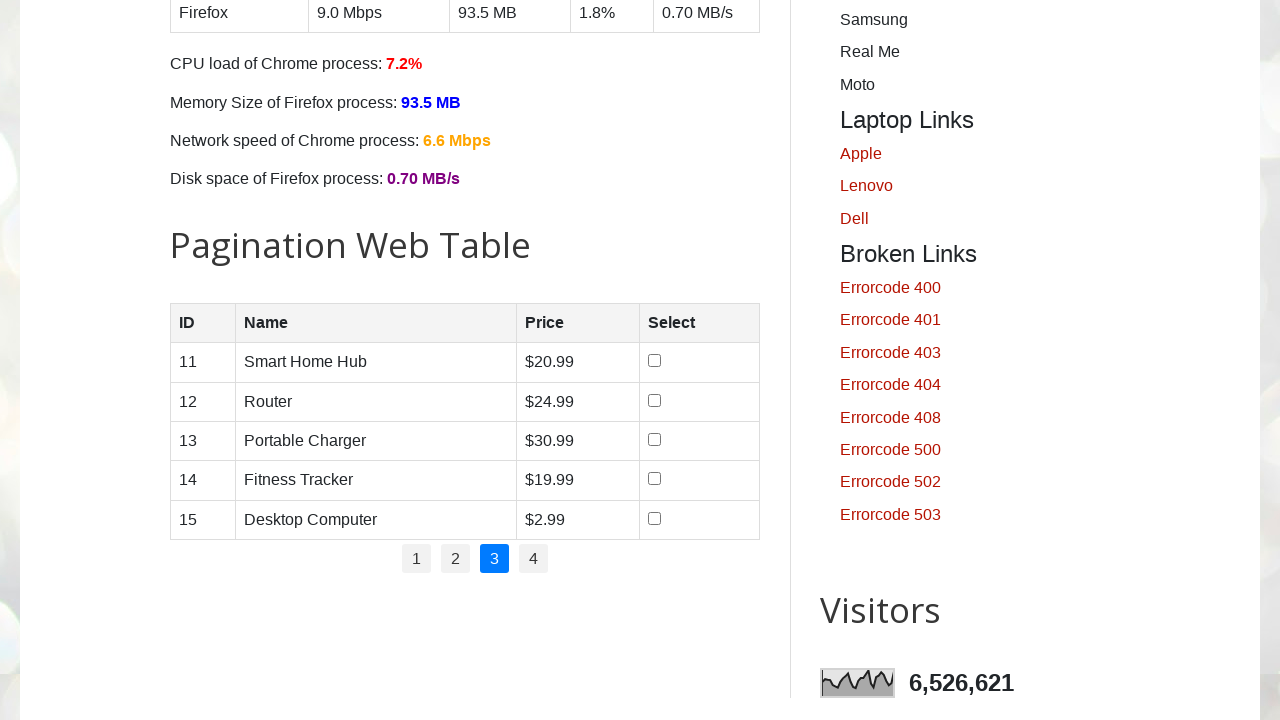

Retrieved 5 checkboxes from table column 4
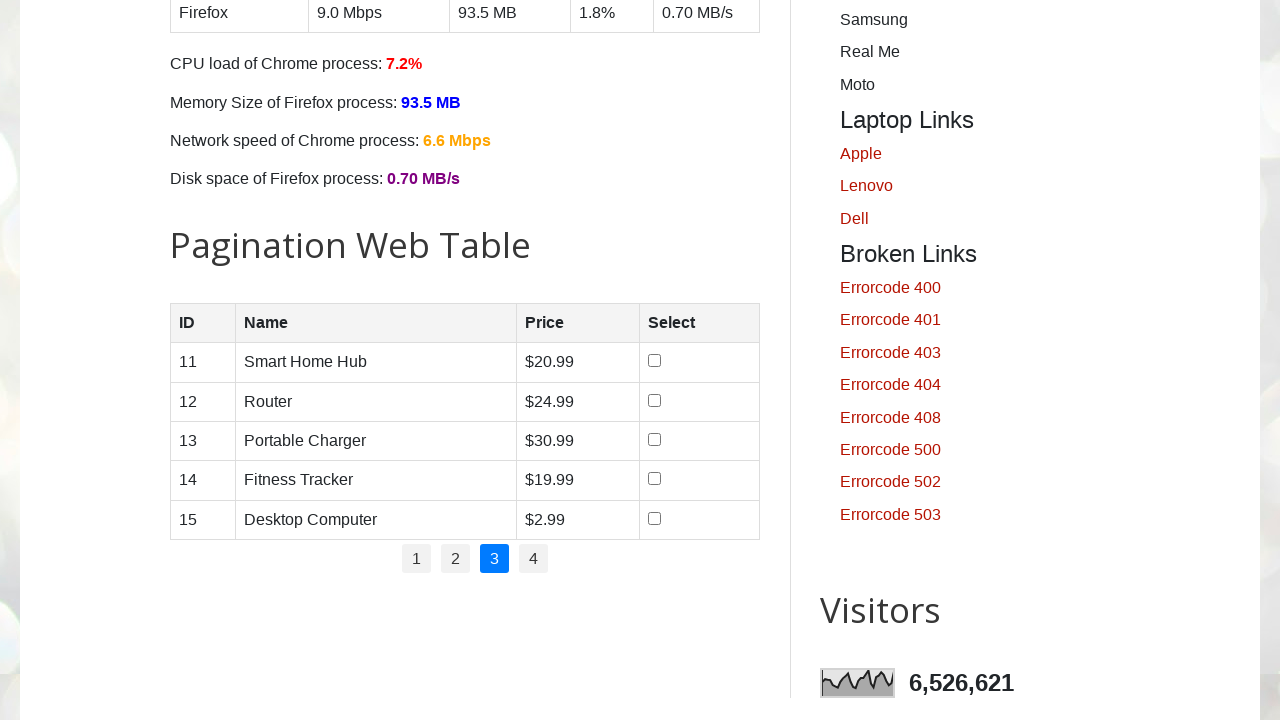

Clicked unchecked checkbox in table column 4 at (655, 361) on xpath=//table[@id='productTable']//tbody//tr//td[4]//input >> nth=0
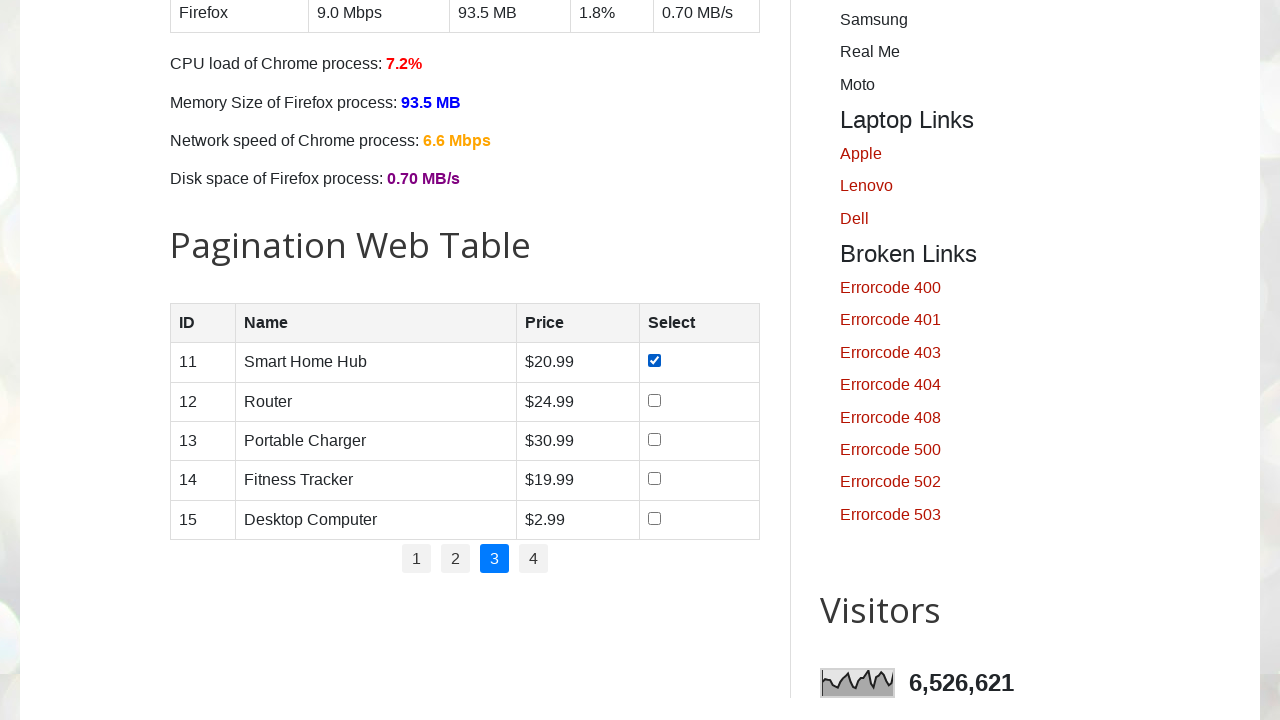

Clicked unchecked checkbox in table column 4 at (655, 400) on xpath=//table[@id='productTable']//tbody//tr//td[4]//input >> nth=1
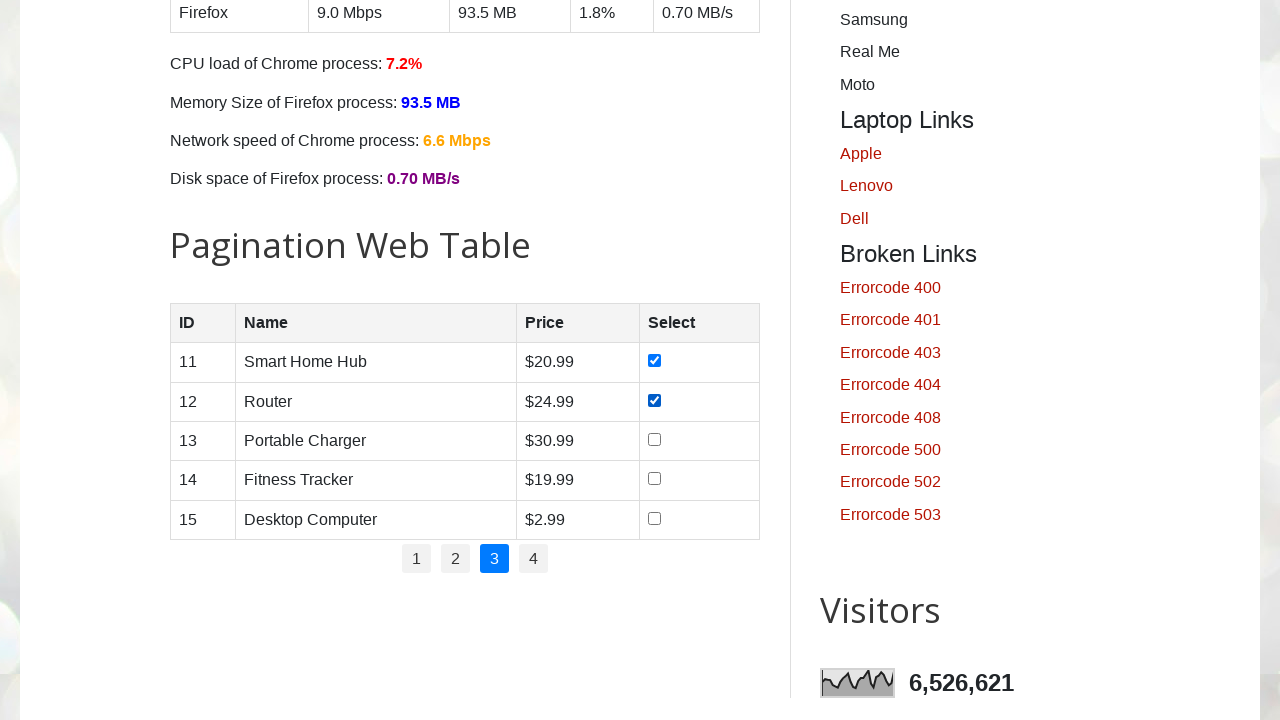

Clicked unchecked checkbox in table column 4 at (655, 439) on xpath=//table[@id='productTable']//tbody//tr//td[4]//input >> nth=2
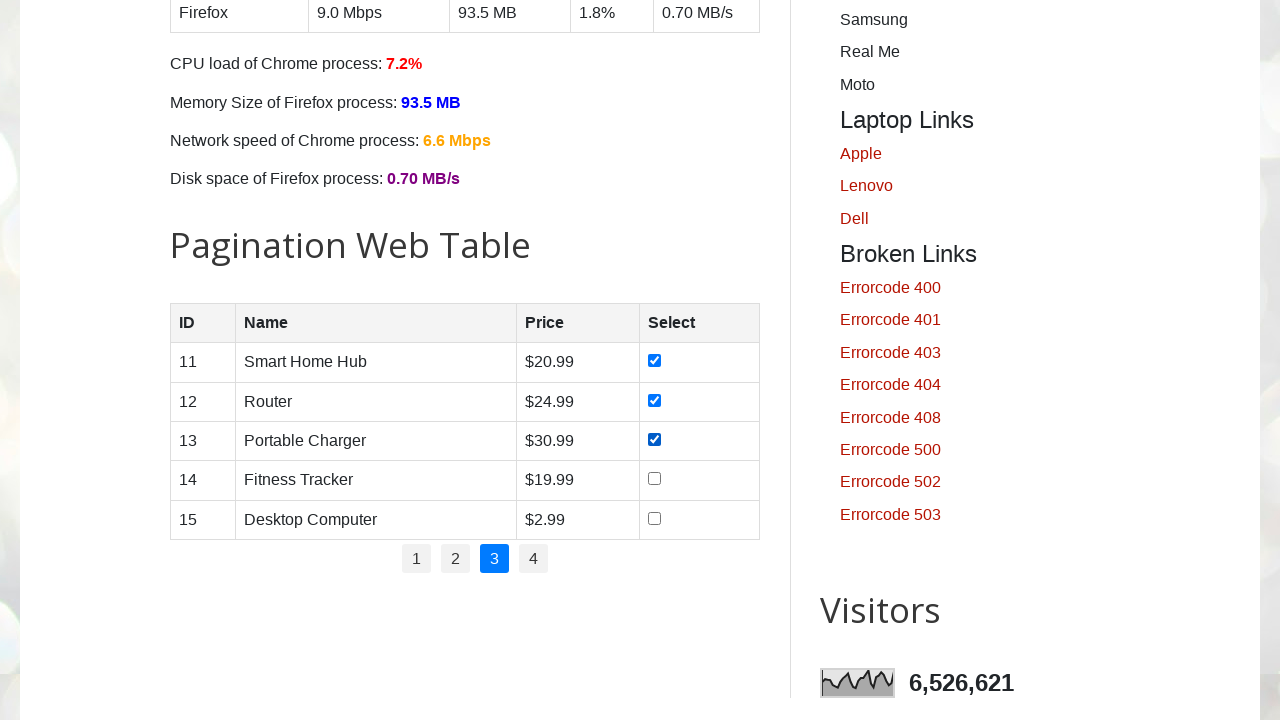

Clicked unchecked checkbox in table column 4 at (655, 479) on xpath=//table[@id='productTable']//tbody//tr//td[4]//input >> nth=3
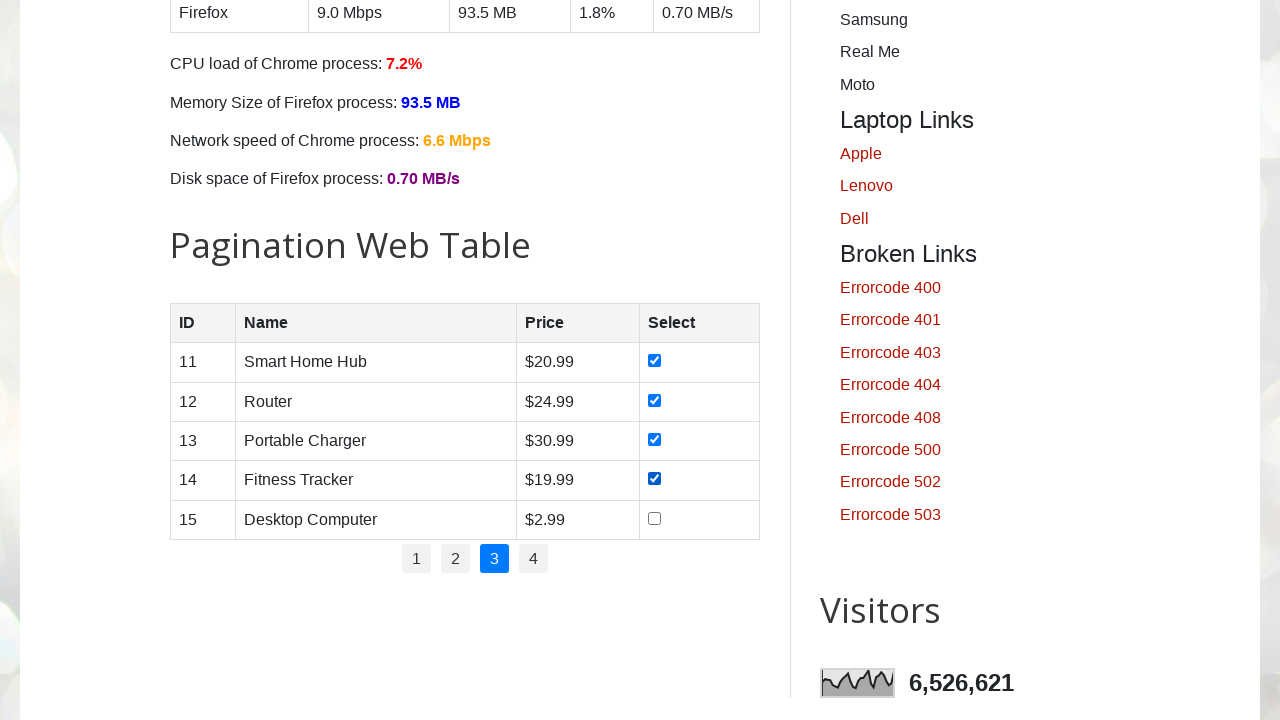

Clicked unchecked checkbox in table column 4 at (655, 518) on xpath=//table[@id='productTable']//tbody//tr//td[4]//input >> nth=4
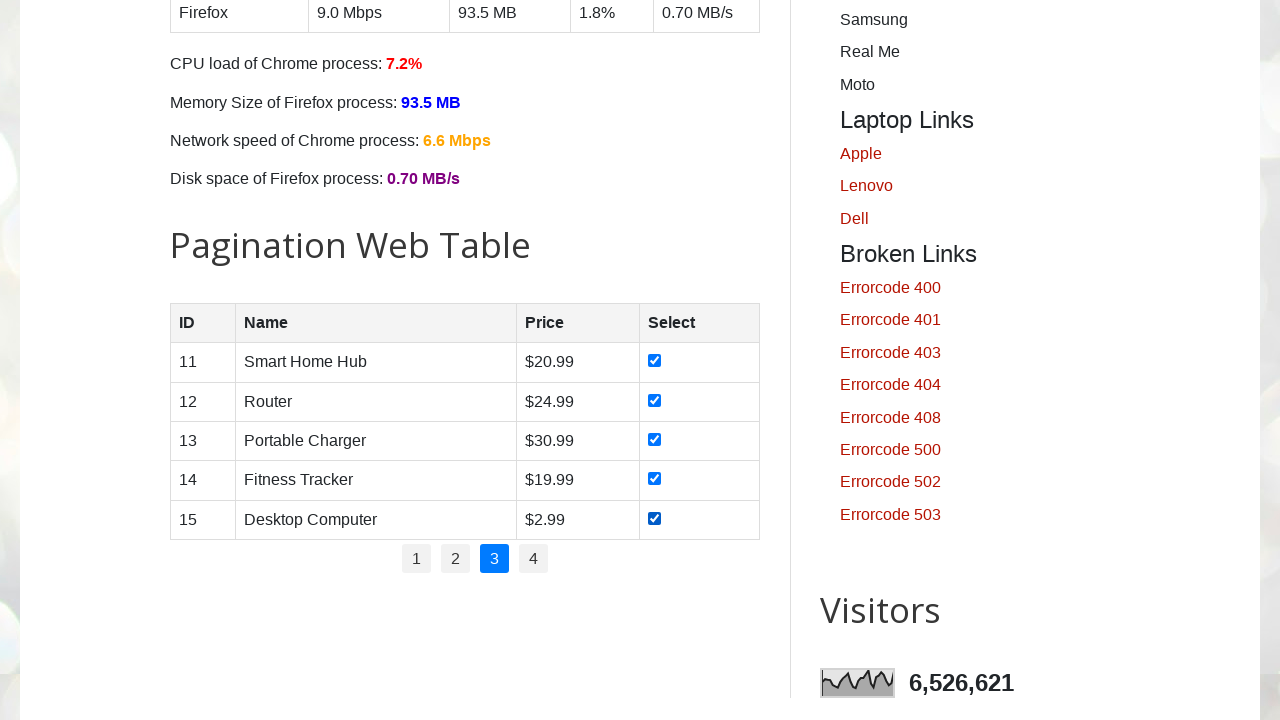

Retrieved pagination links for iteration 4
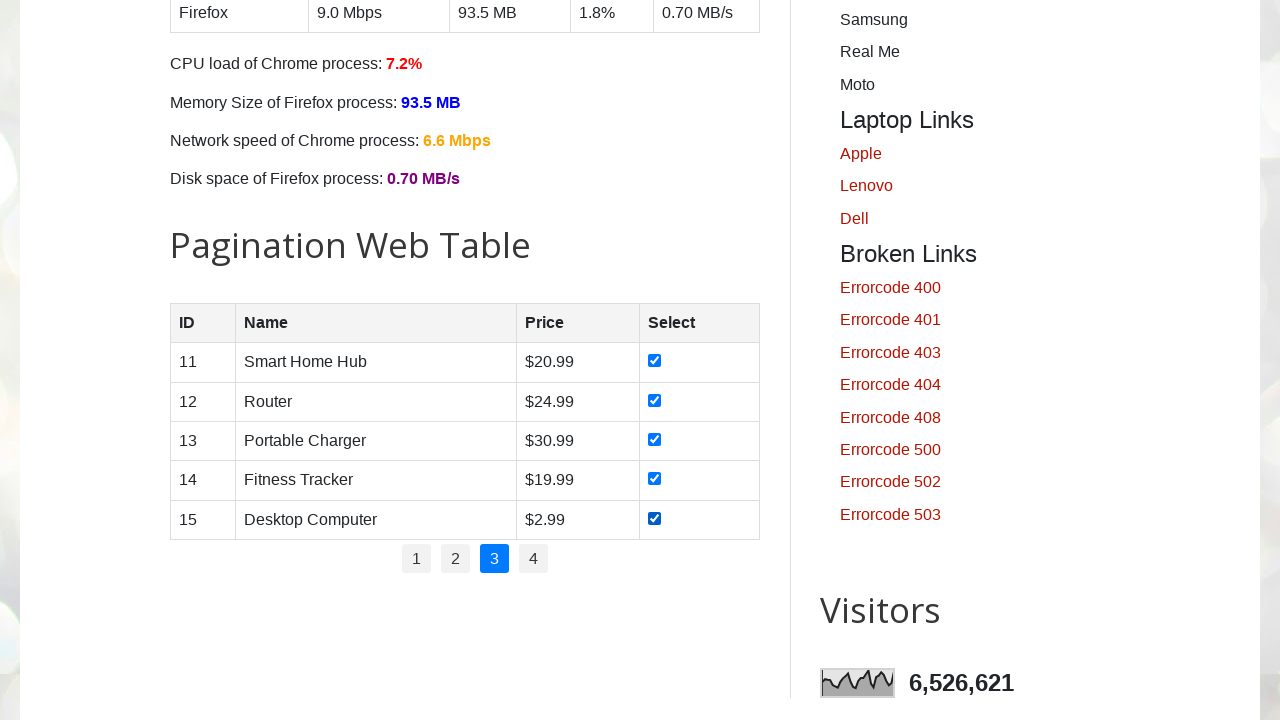

Retrieved class attribute for page 4: ''
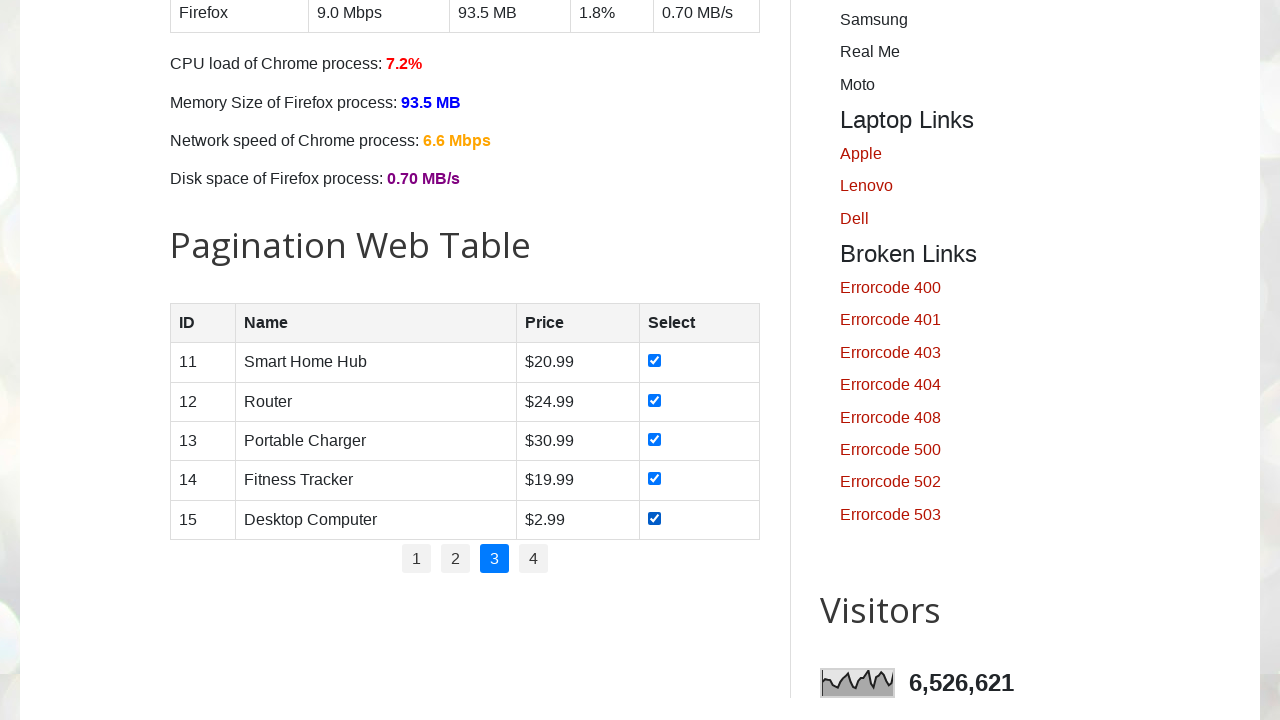

Clicked pagination link for page 4 at (534, 559) on xpath=//ul[@id='pagination']//li//a >> nth=3
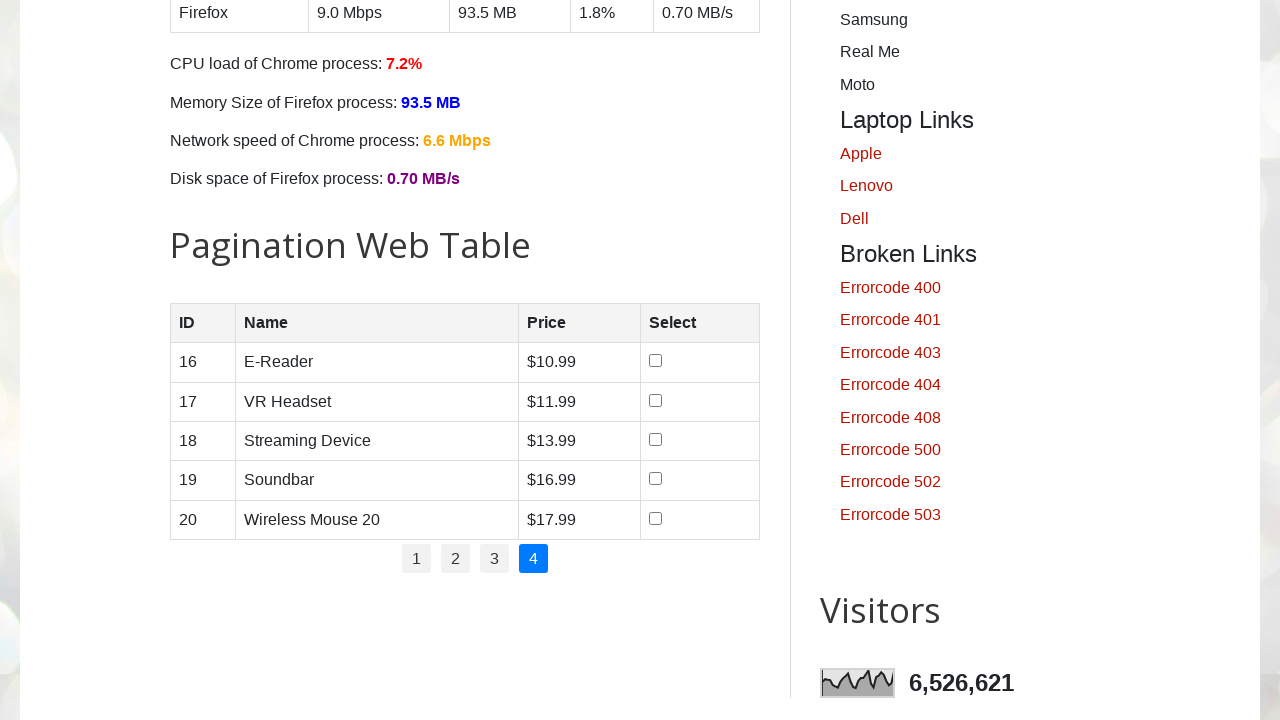

Waited 1000ms for table to refresh
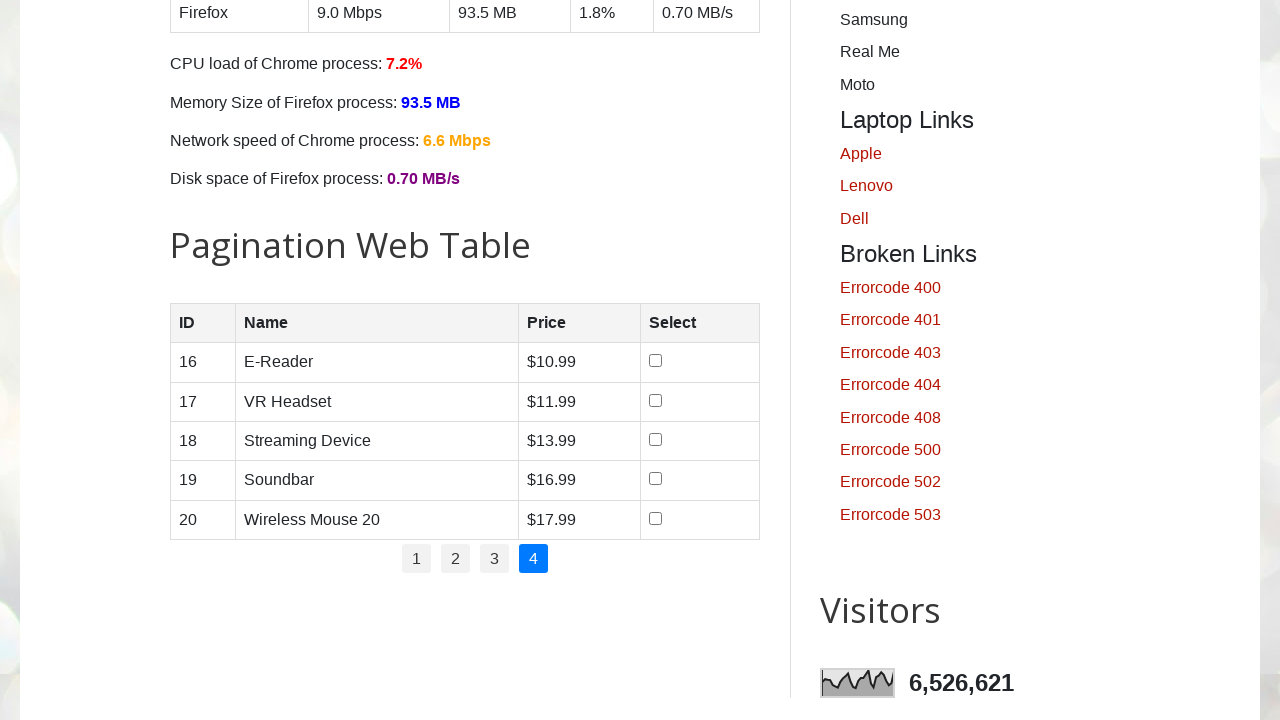

Waited for table rows to be visible
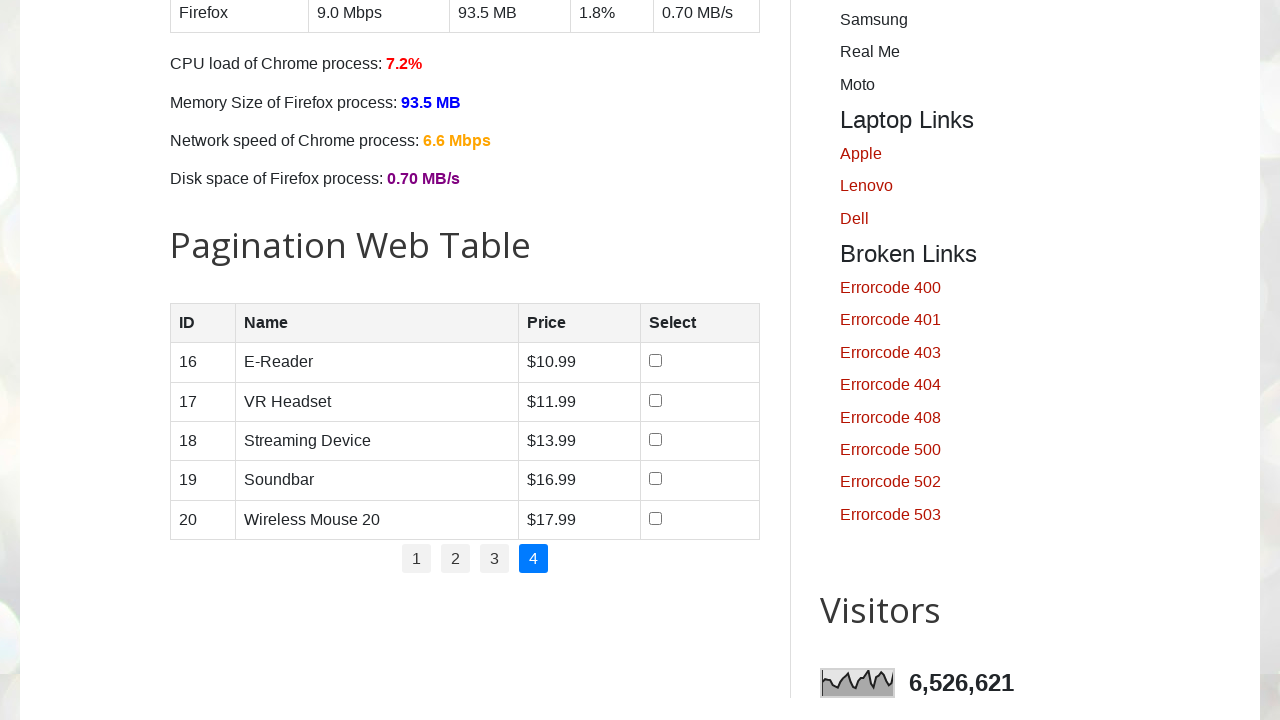

Retrieved 5 checkboxes from table column 4
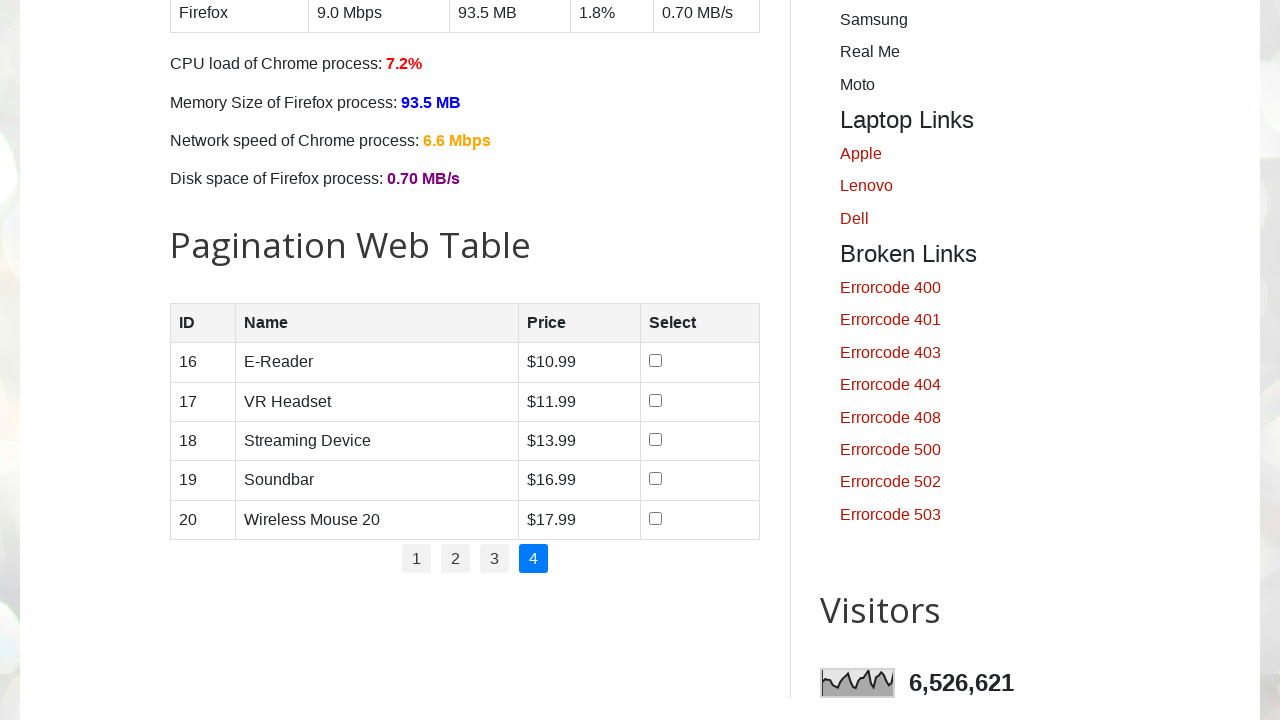

Clicked unchecked checkbox in table column 4 at (656, 361) on xpath=//table[@id='productTable']//tbody//tr//td[4]//input >> nth=0
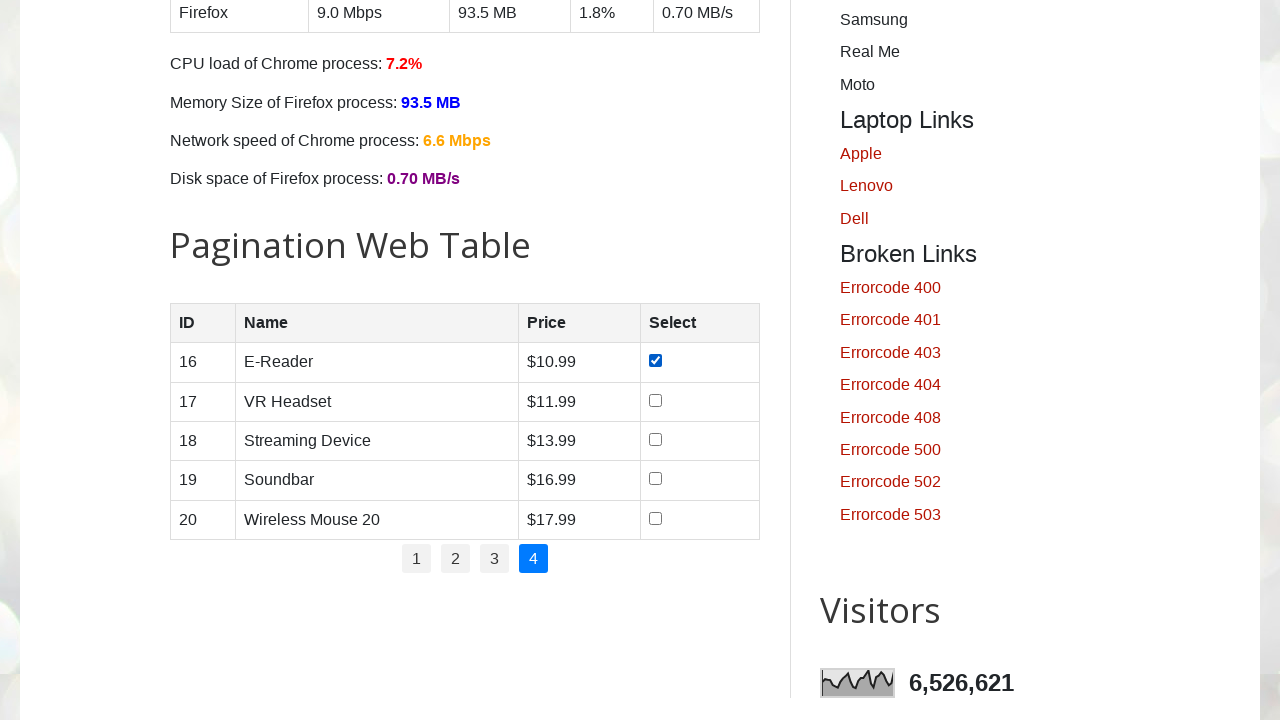

Clicked unchecked checkbox in table column 4 at (656, 400) on xpath=//table[@id='productTable']//tbody//tr//td[4]//input >> nth=1
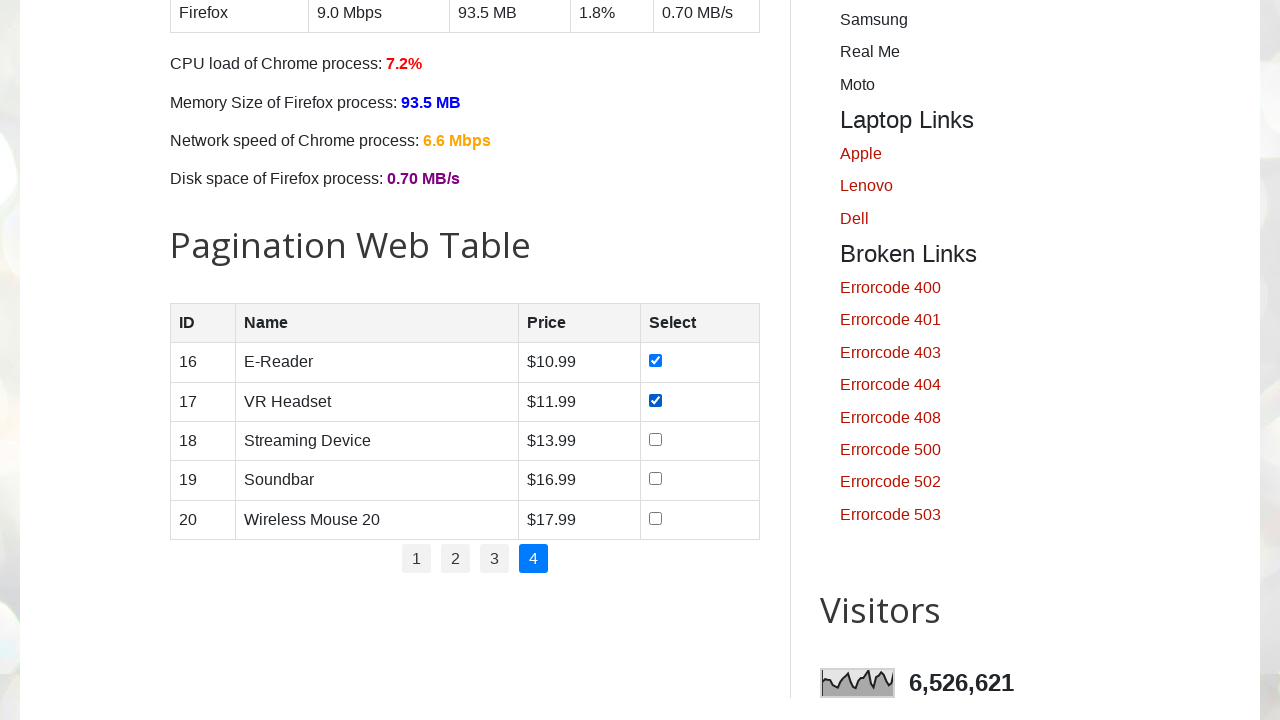

Clicked unchecked checkbox in table column 4 at (656, 439) on xpath=//table[@id='productTable']//tbody//tr//td[4]//input >> nth=2
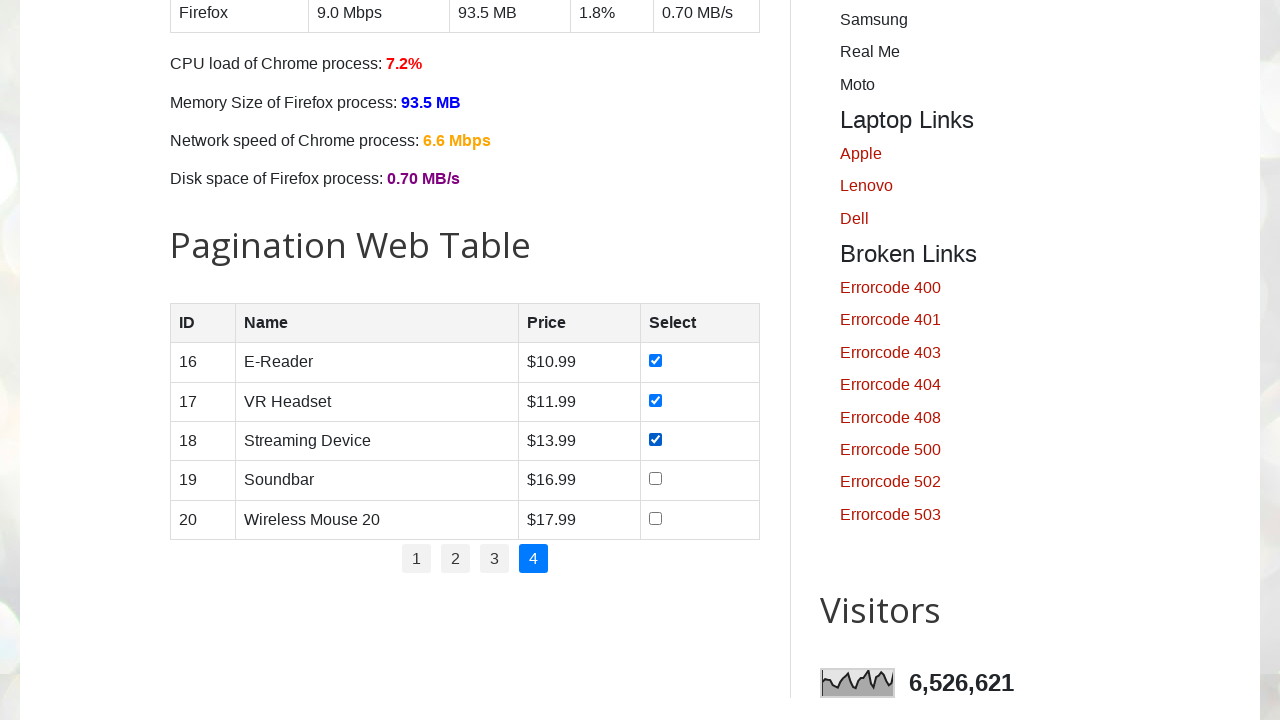

Clicked unchecked checkbox in table column 4 at (656, 479) on xpath=//table[@id='productTable']//tbody//tr//td[4]//input >> nth=3
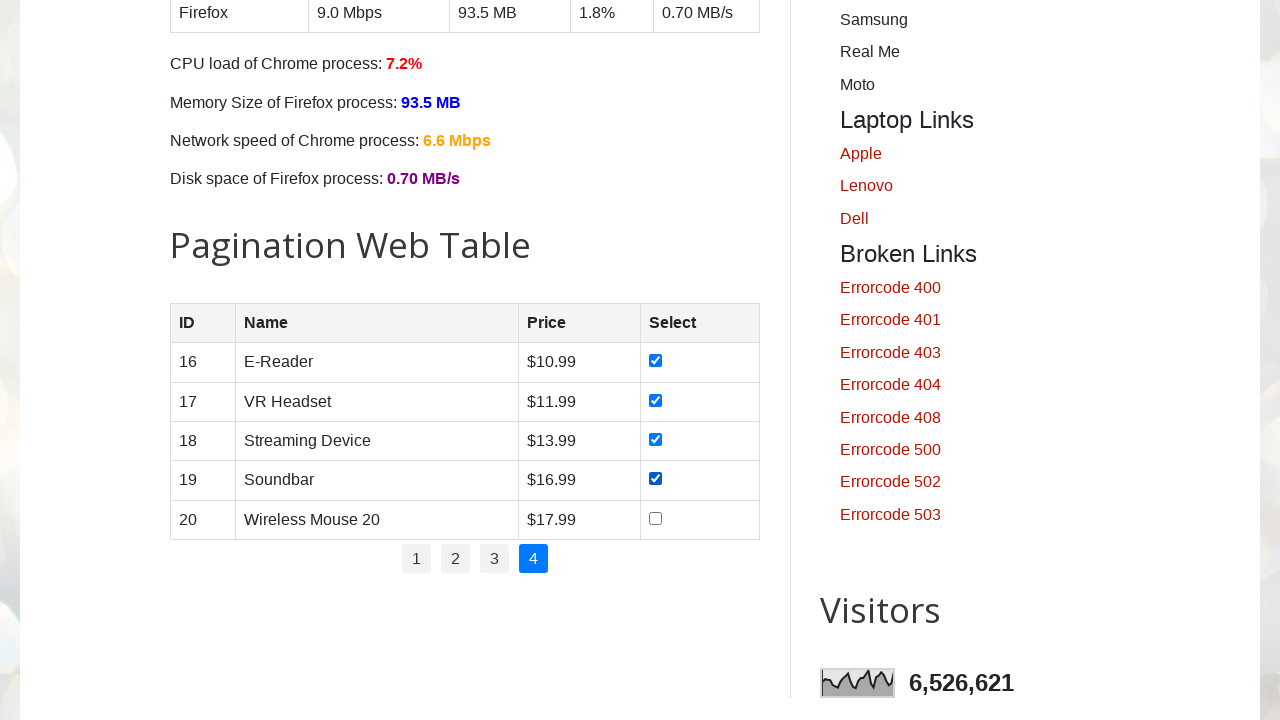

Clicked unchecked checkbox in table column 4 at (656, 518) on xpath=//table[@id='productTable']//tbody//tr//td[4]//input >> nth=4
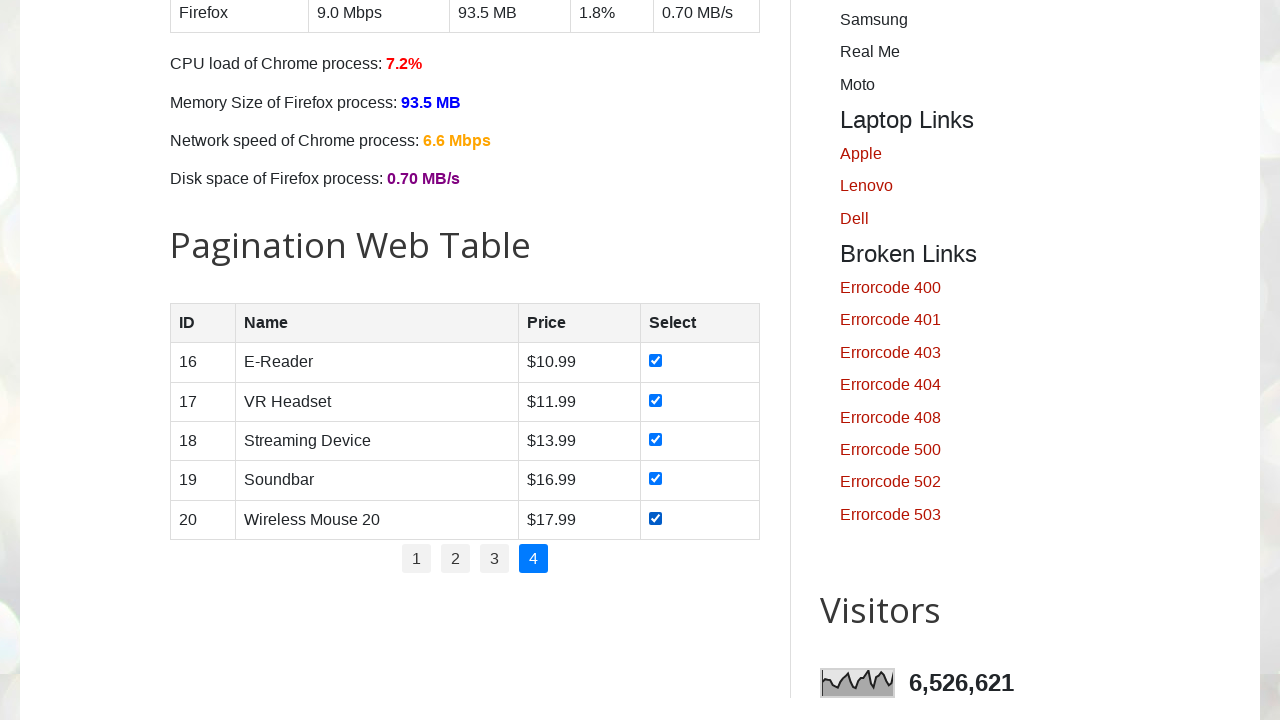

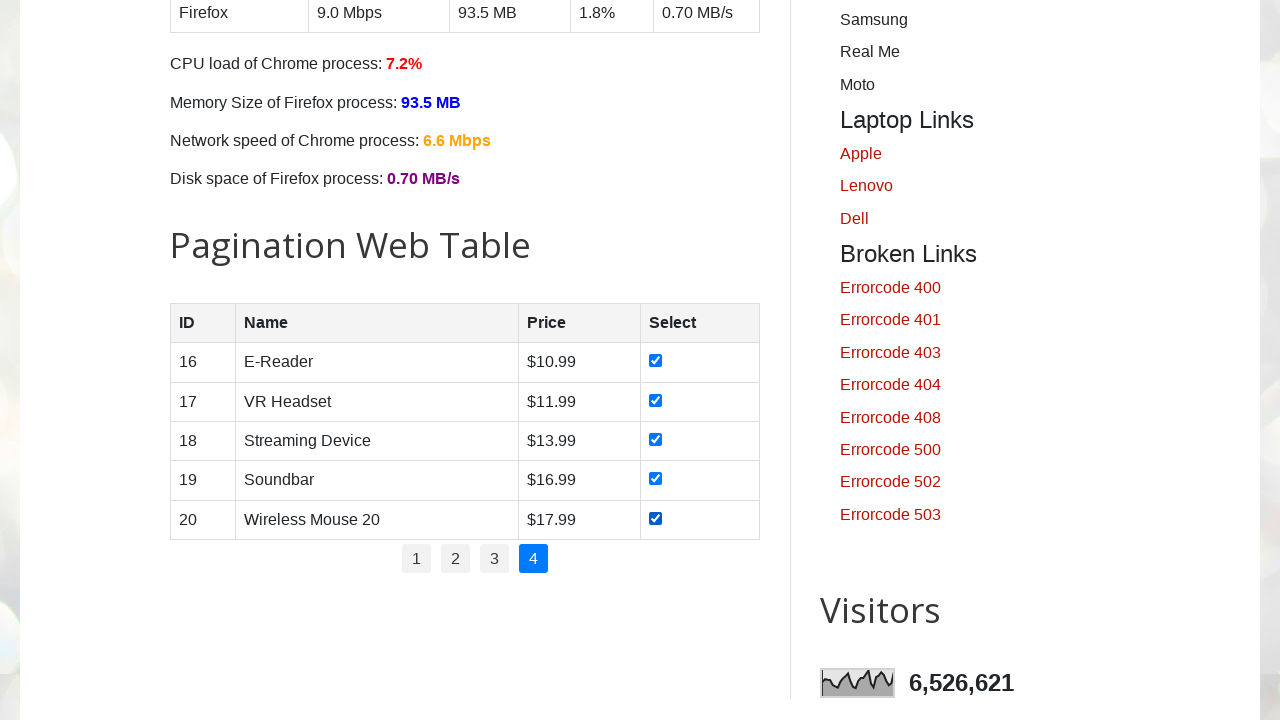